Navigates to Bilibili video platform and performs page scrolling by pressing Page Down and Page Up keys repeatedly to simulate user browsing behavior.

Starting URL: https://www.bilibili.com

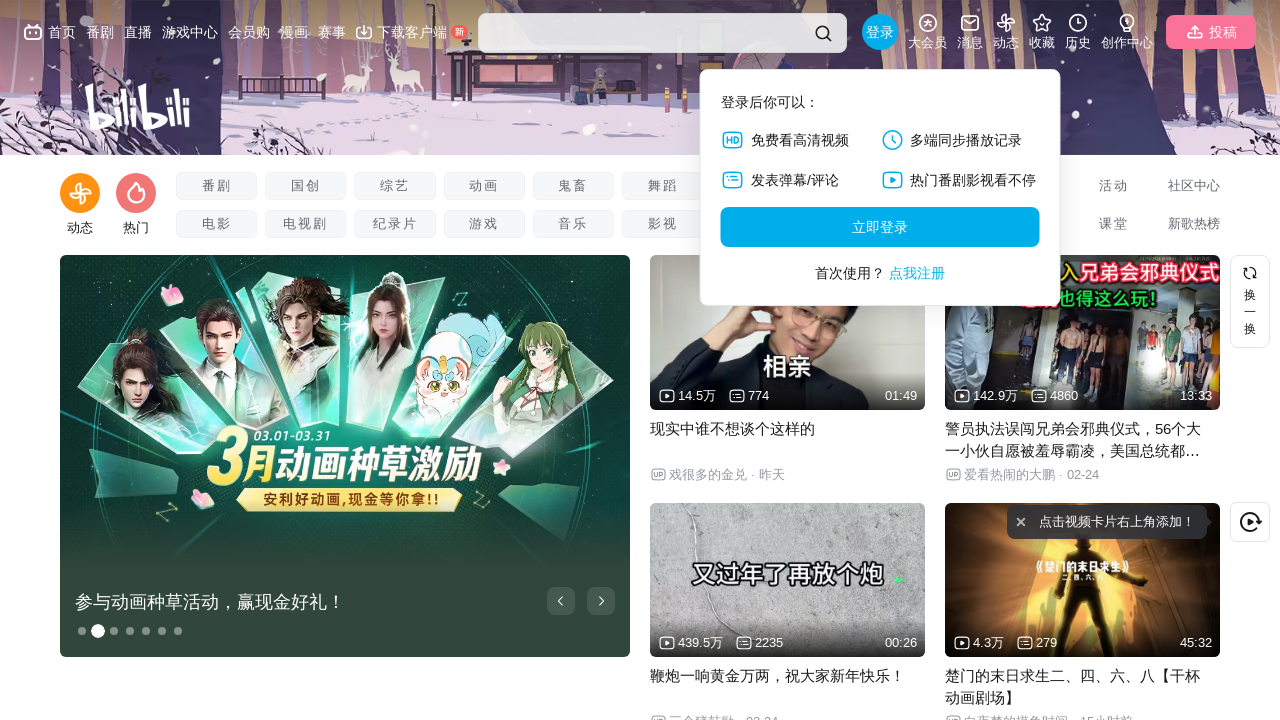

Navigated to Bilibili video platform
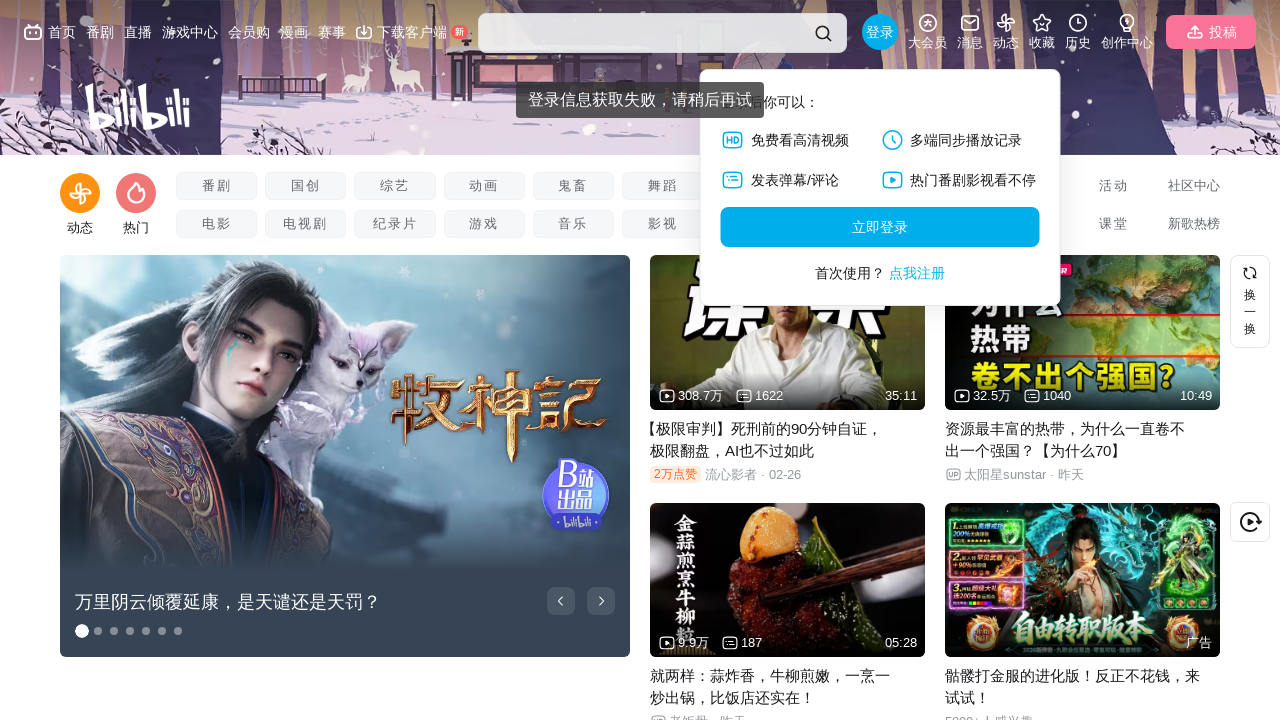

Pressed PageDown to scroll down the page
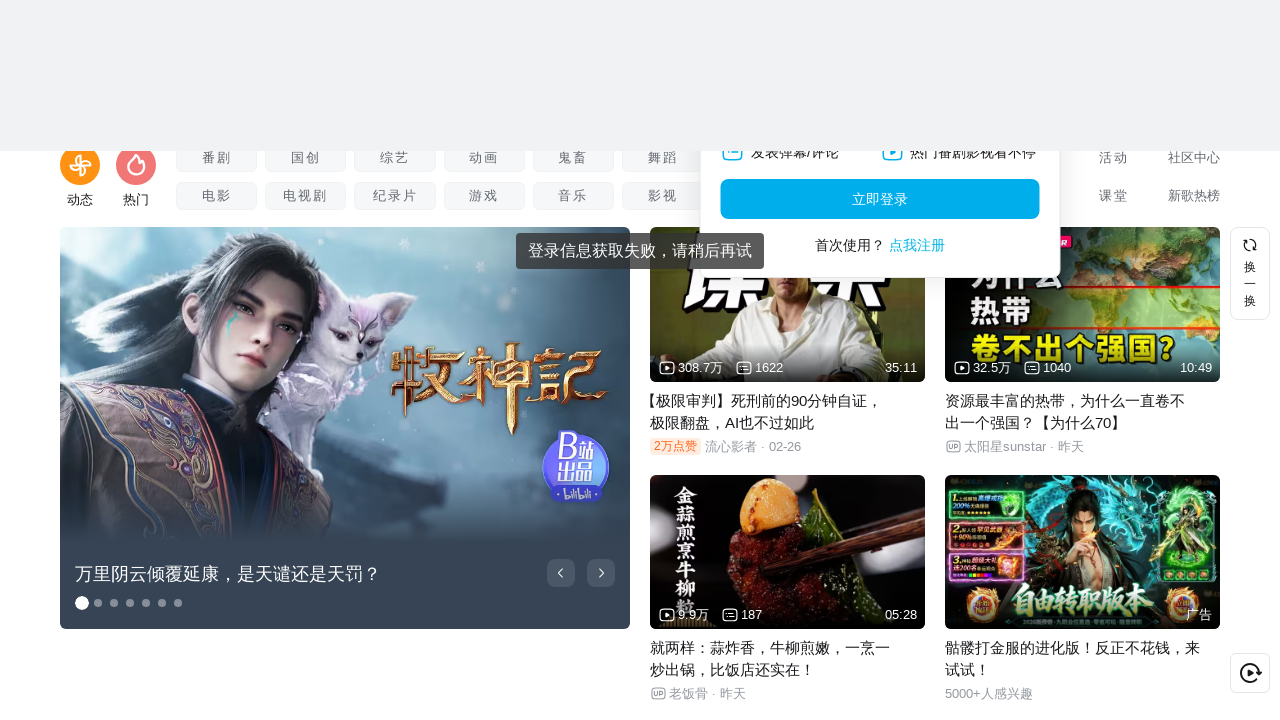

Waited 1 second for page to settle after scrolling down
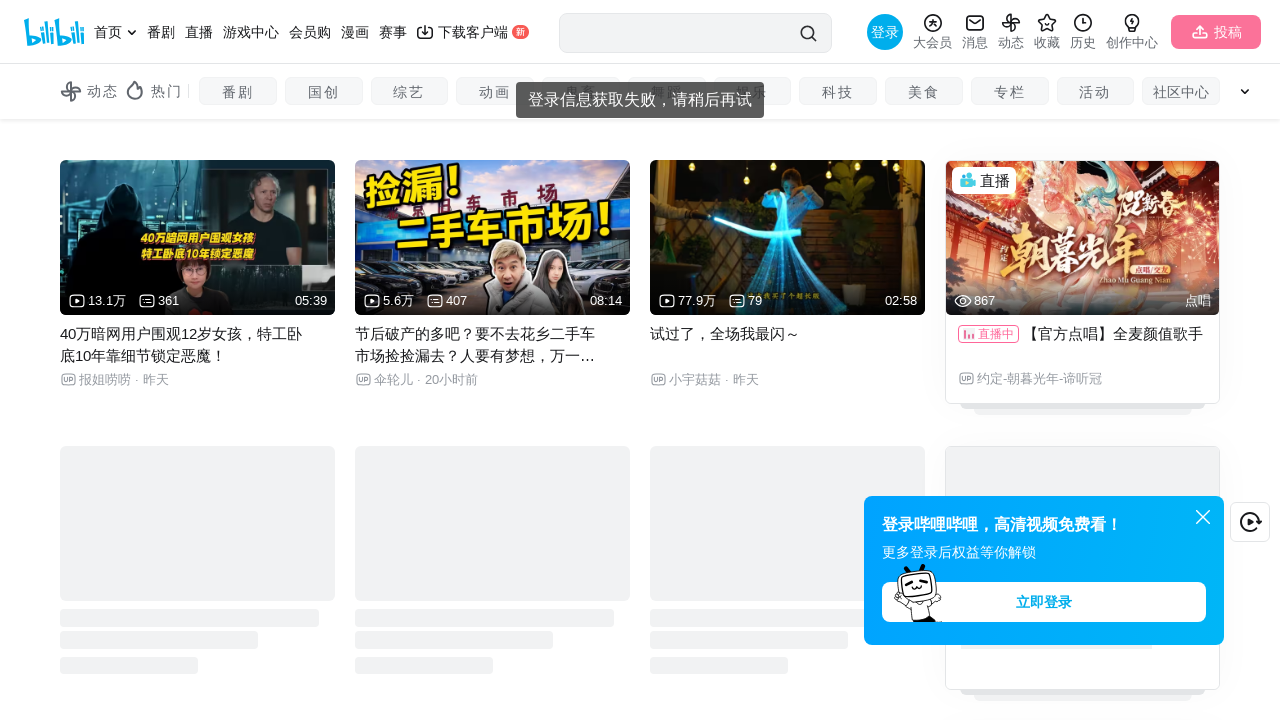

Pressed PageUp to scroll up the page
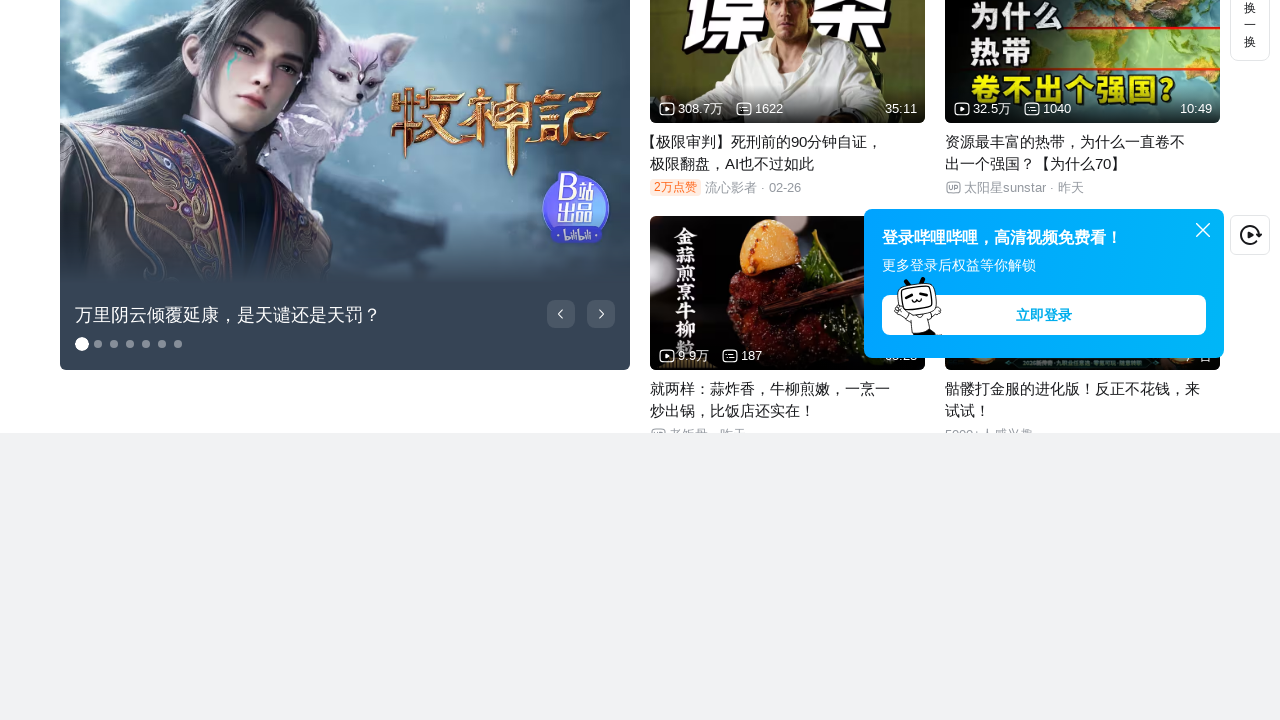

Waited 1 second for page to settle after scrolling up
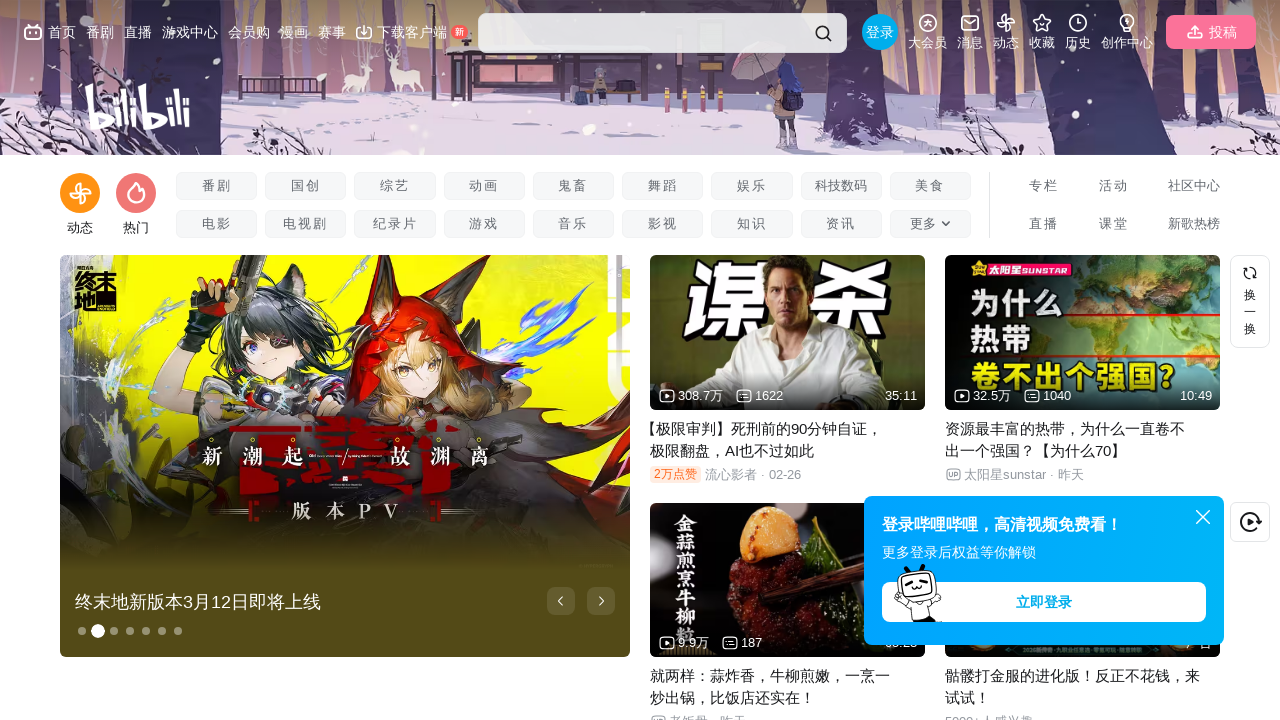

Pressed PageDown to scroll down the page
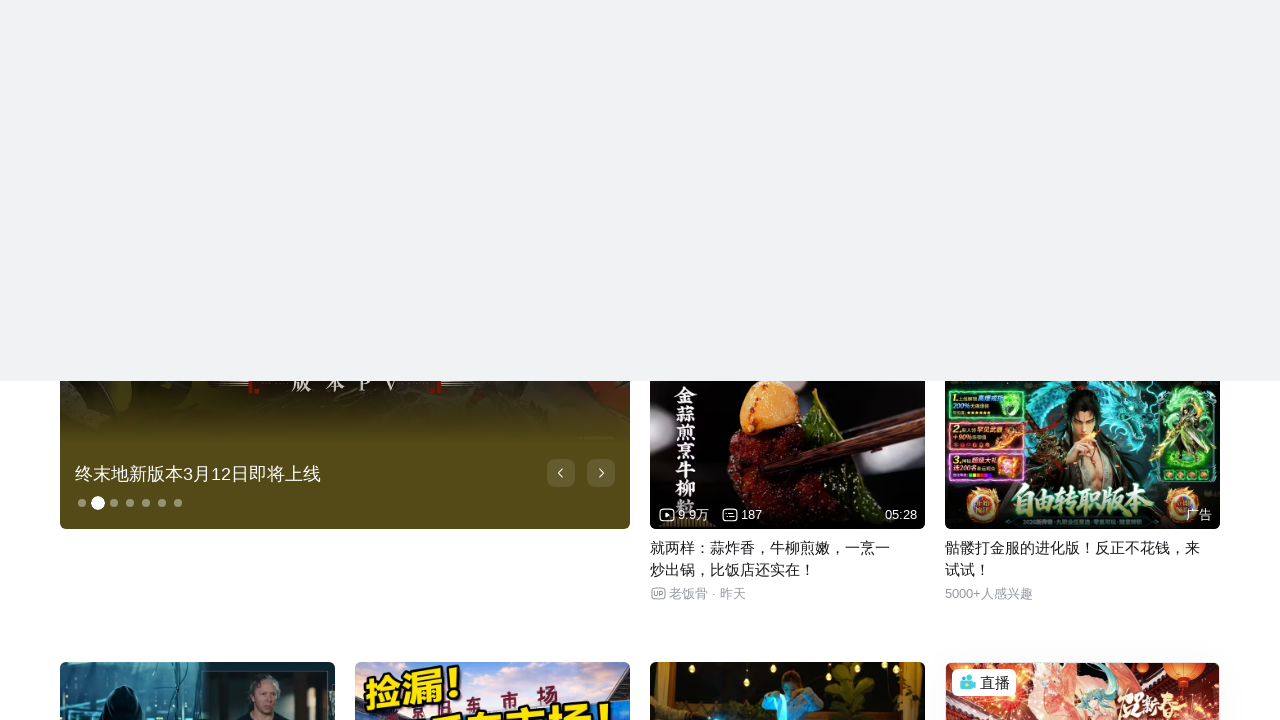

Waited 1 second for page to settle after scrolling down
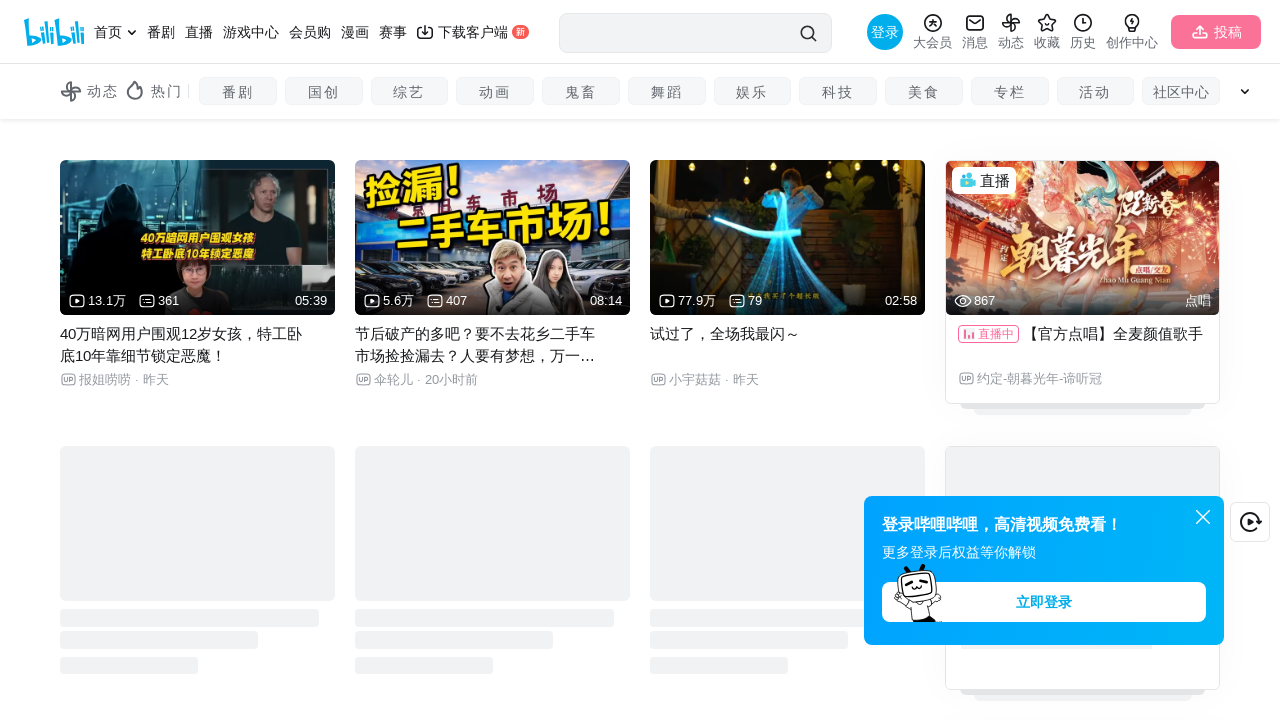

Pressed PageUp to scroll up the page
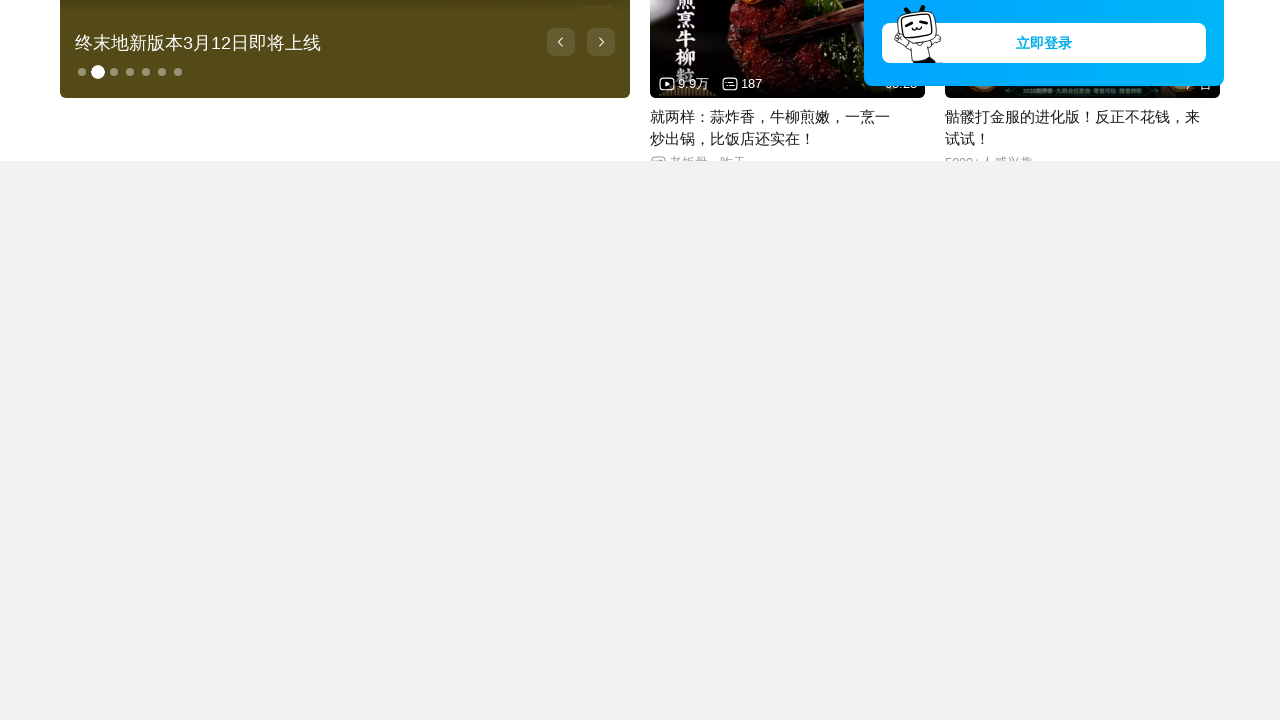

Waited 1 second for page to settle after scrolling up
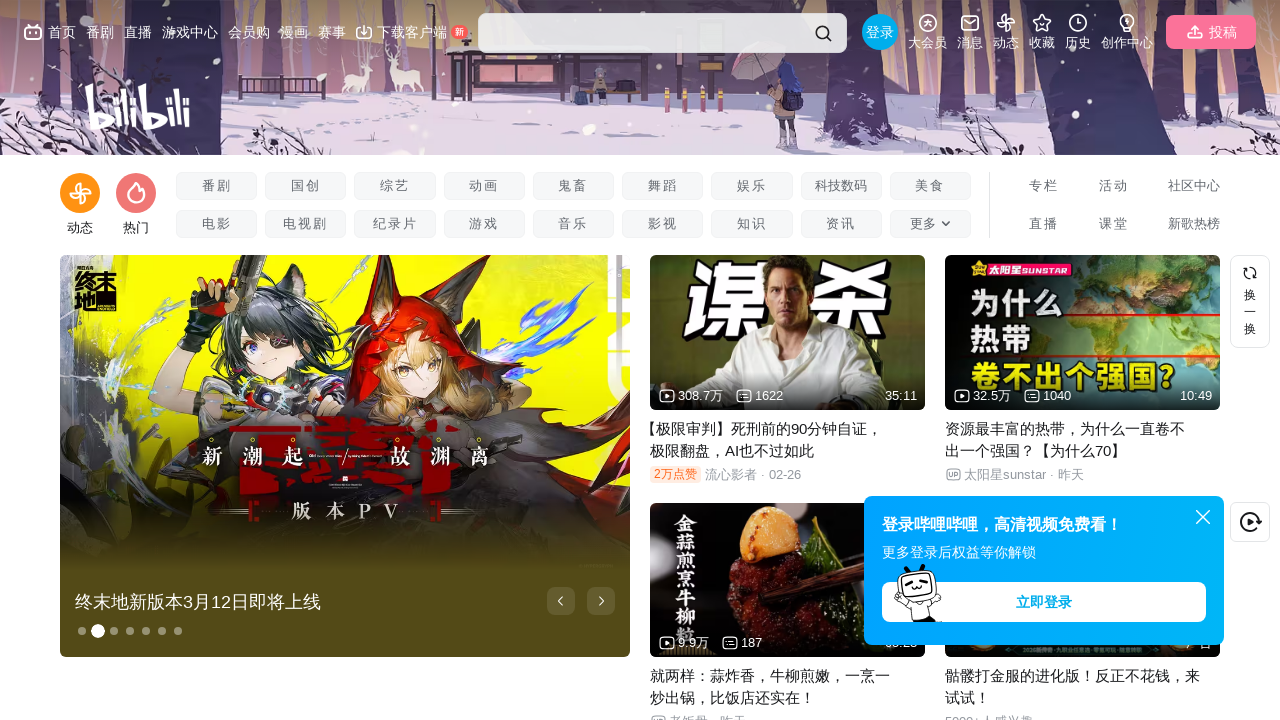

Pressed PageDown to scroll down the page
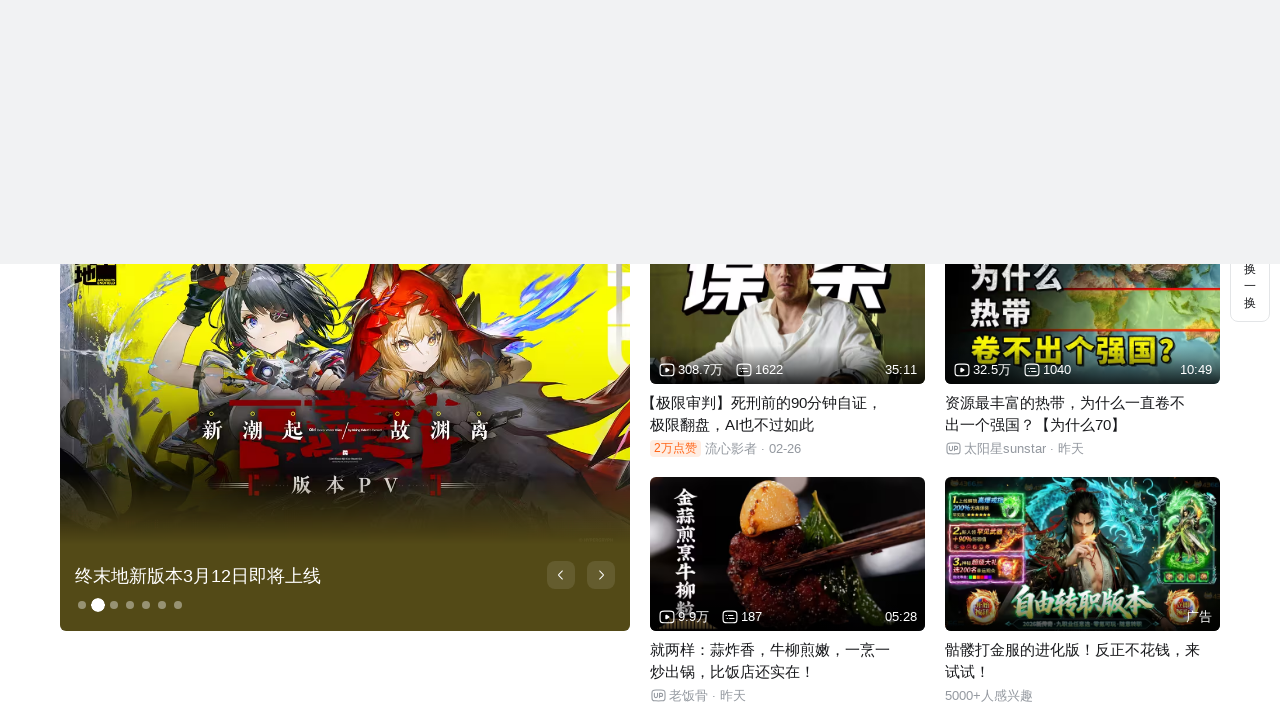

Waited 1 second for page to settle after scrolling down
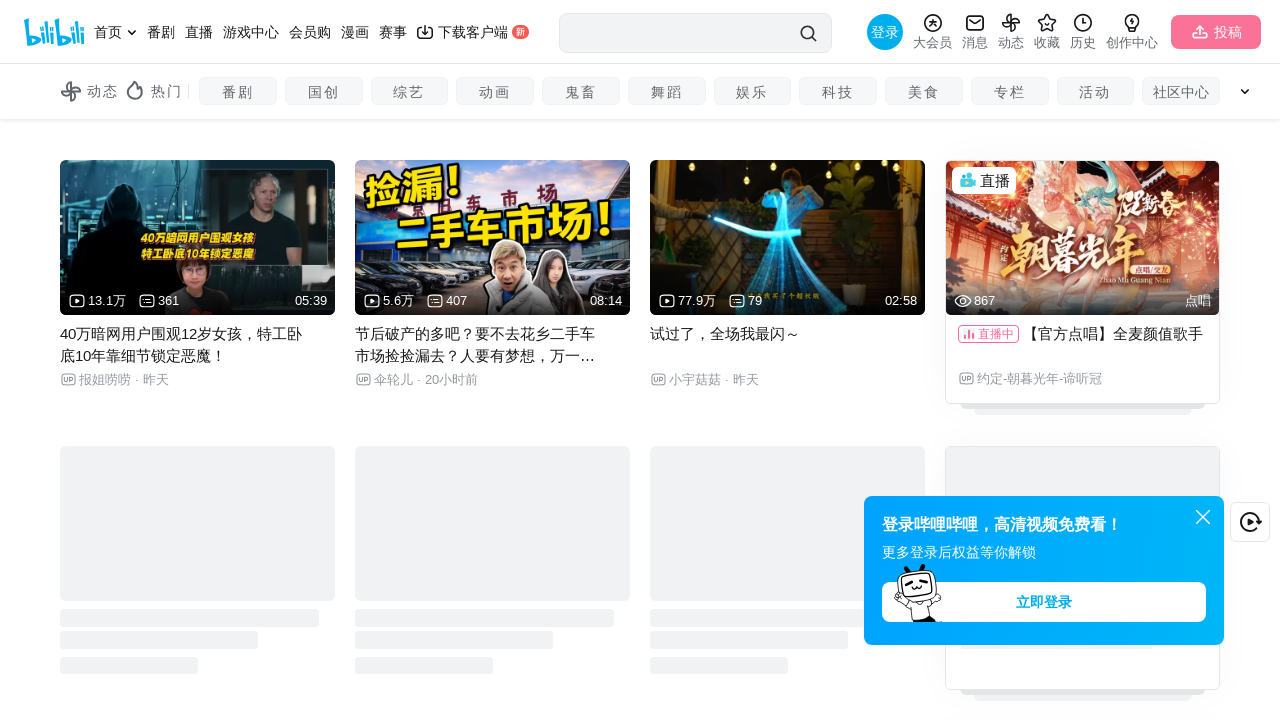

Pressed PageUp to scroll up the page
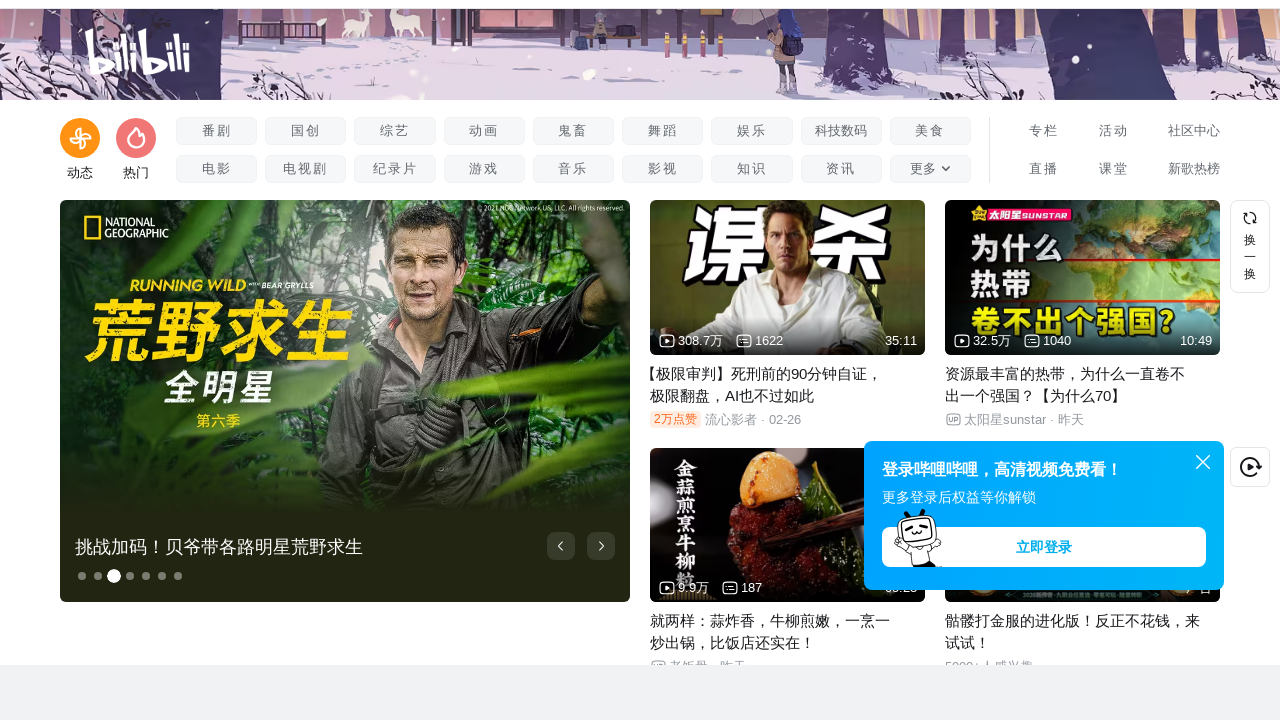

Waited 1 second for page to settle after scrolling up
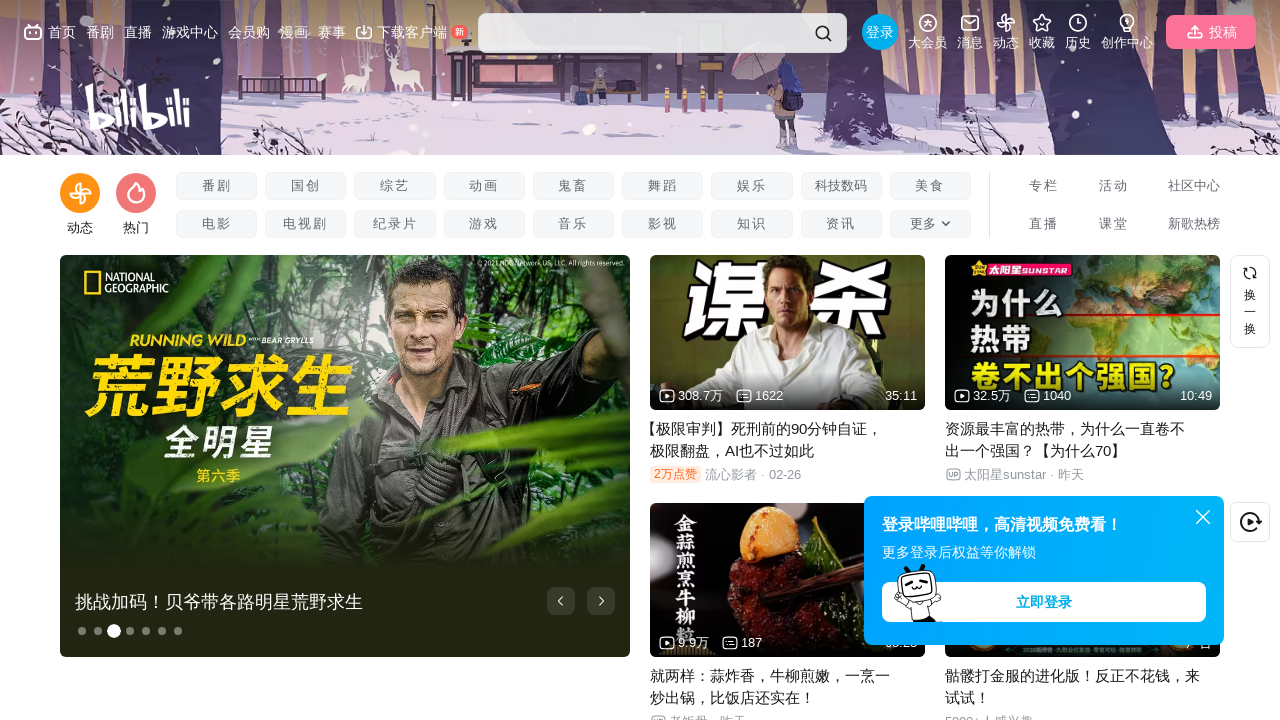

Pressed PageDown to scroll down the page
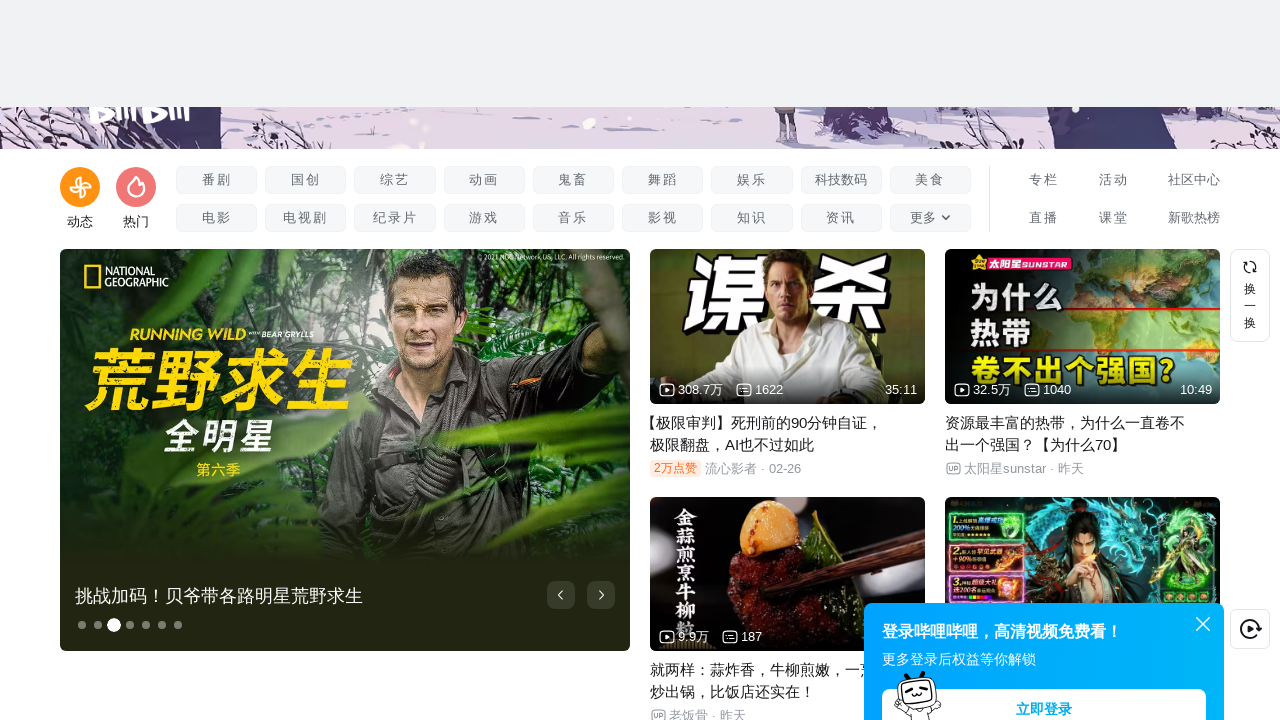

Waited 1 second for page to settle after scrolling down
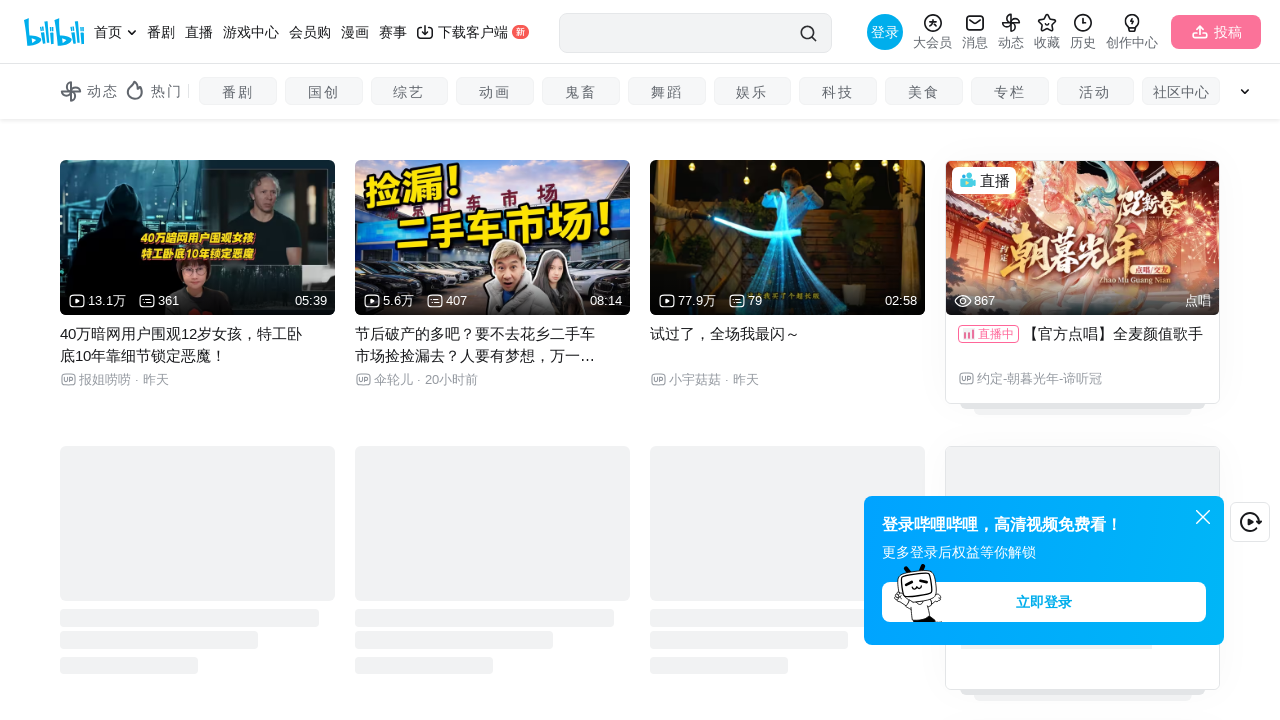

Pressed PageUp to scroll up the page
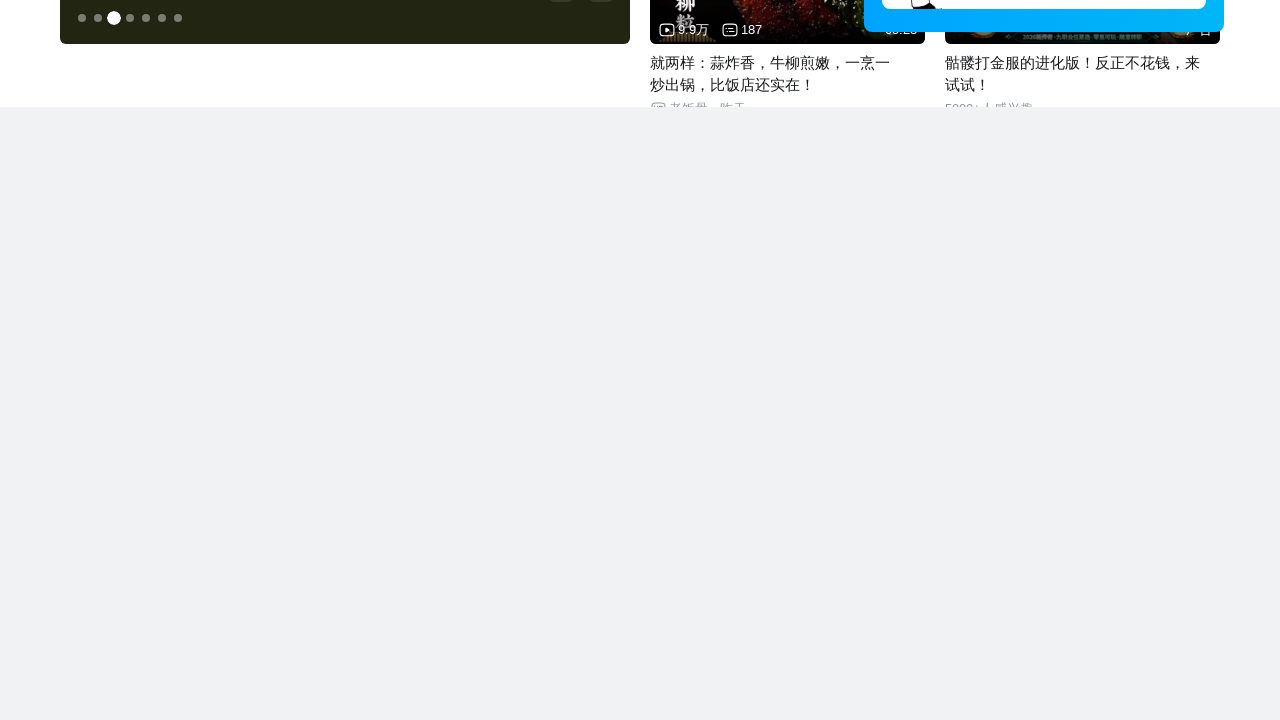

Waited 1 second for page to settle after scrolling up
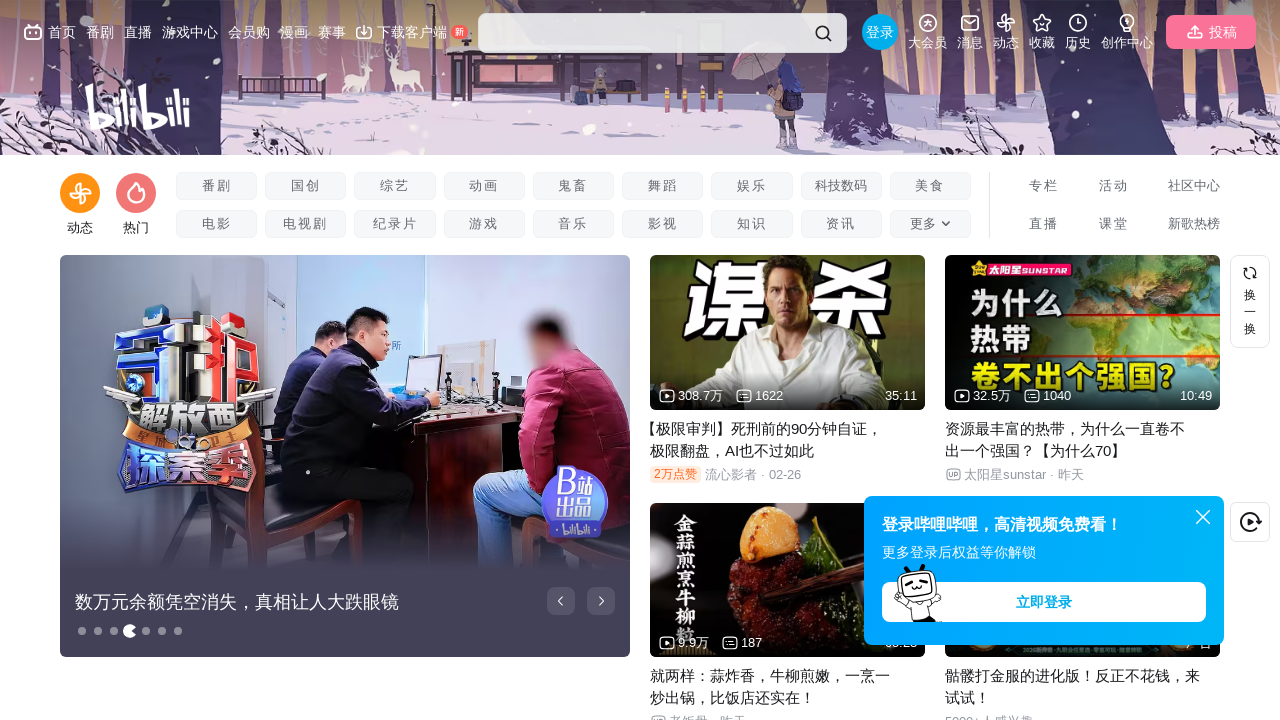

Pressed PageDown to scroll down the page
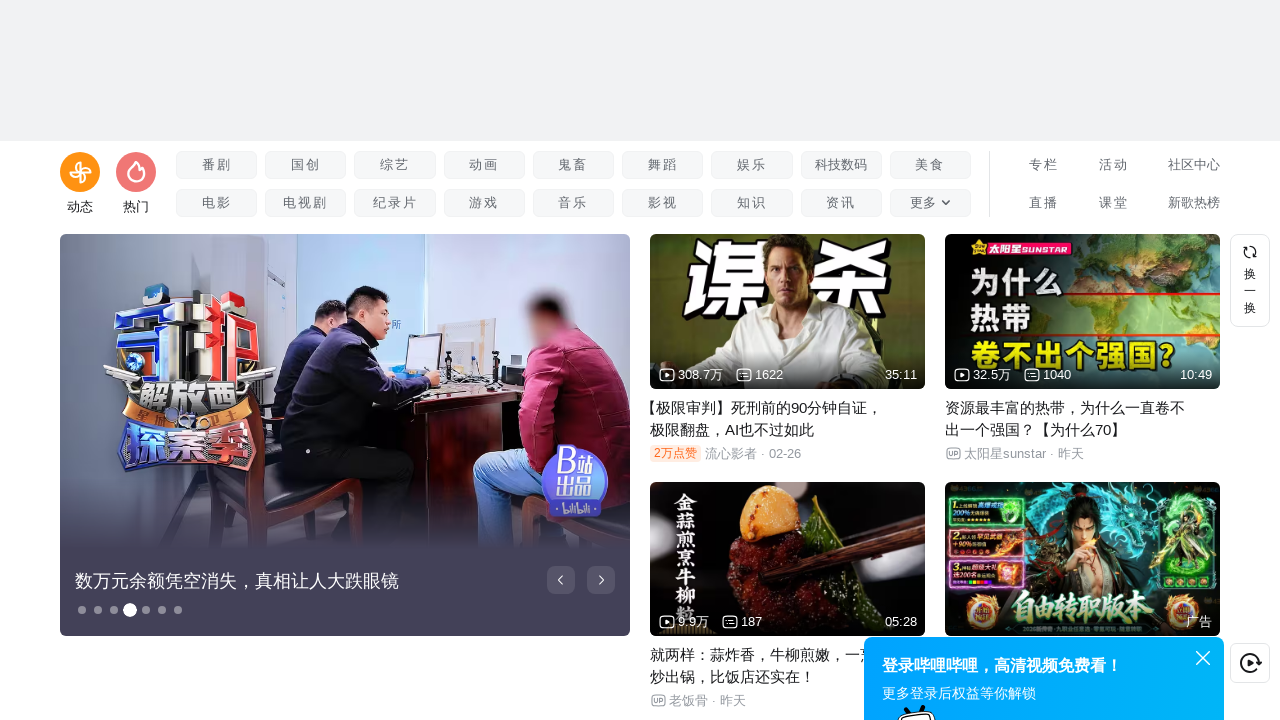

Waited 1 second for page to settle after scrolling down
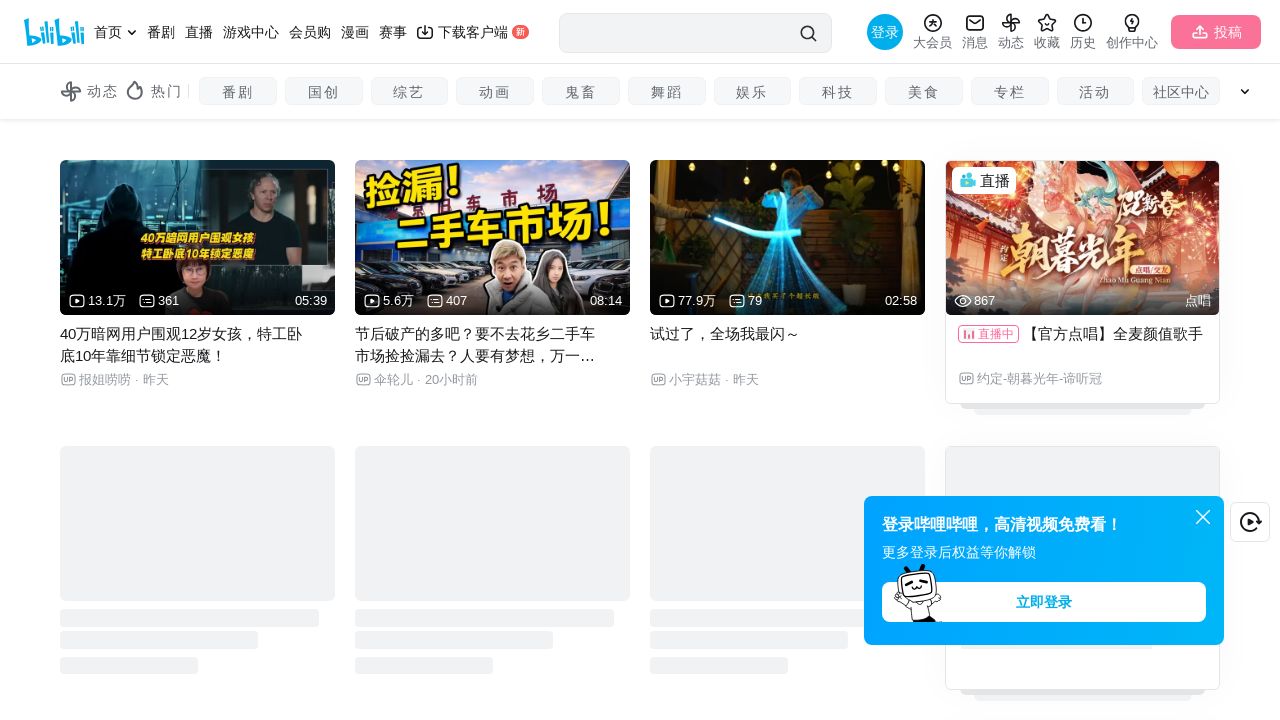

Pressed PageUp to scroll up the page
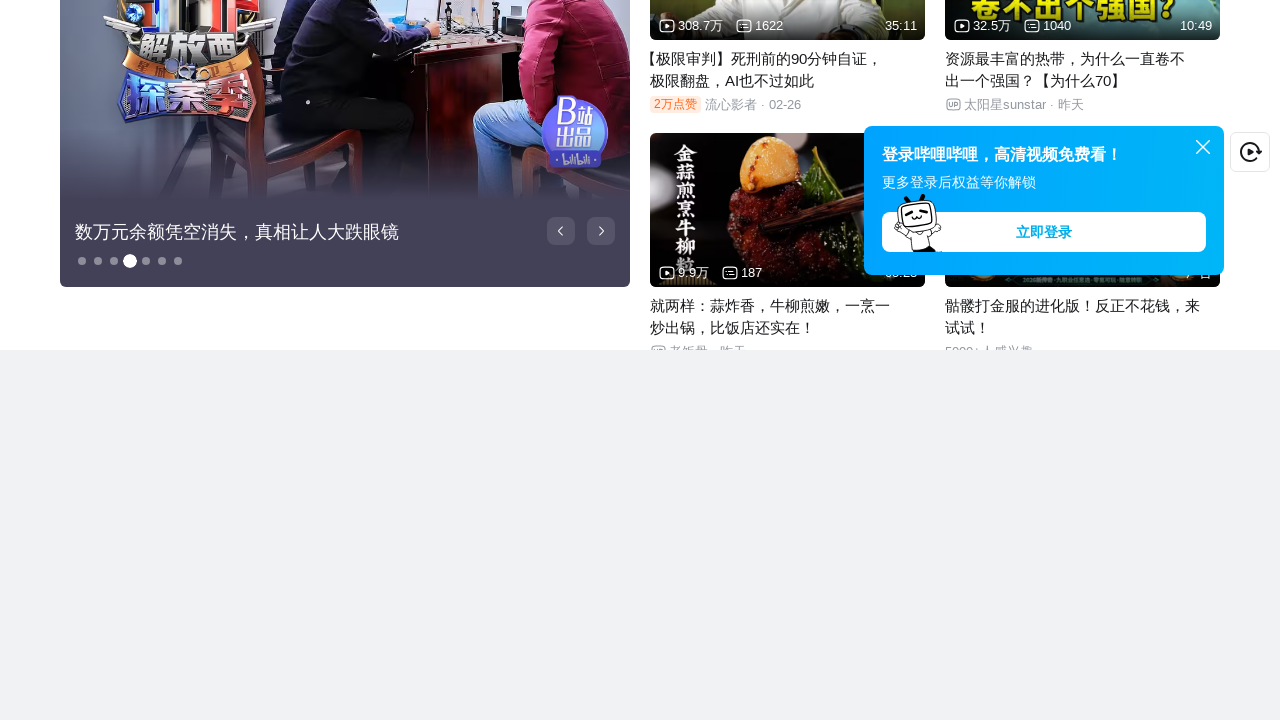

Waited 1 second for page to settle after scrolling up
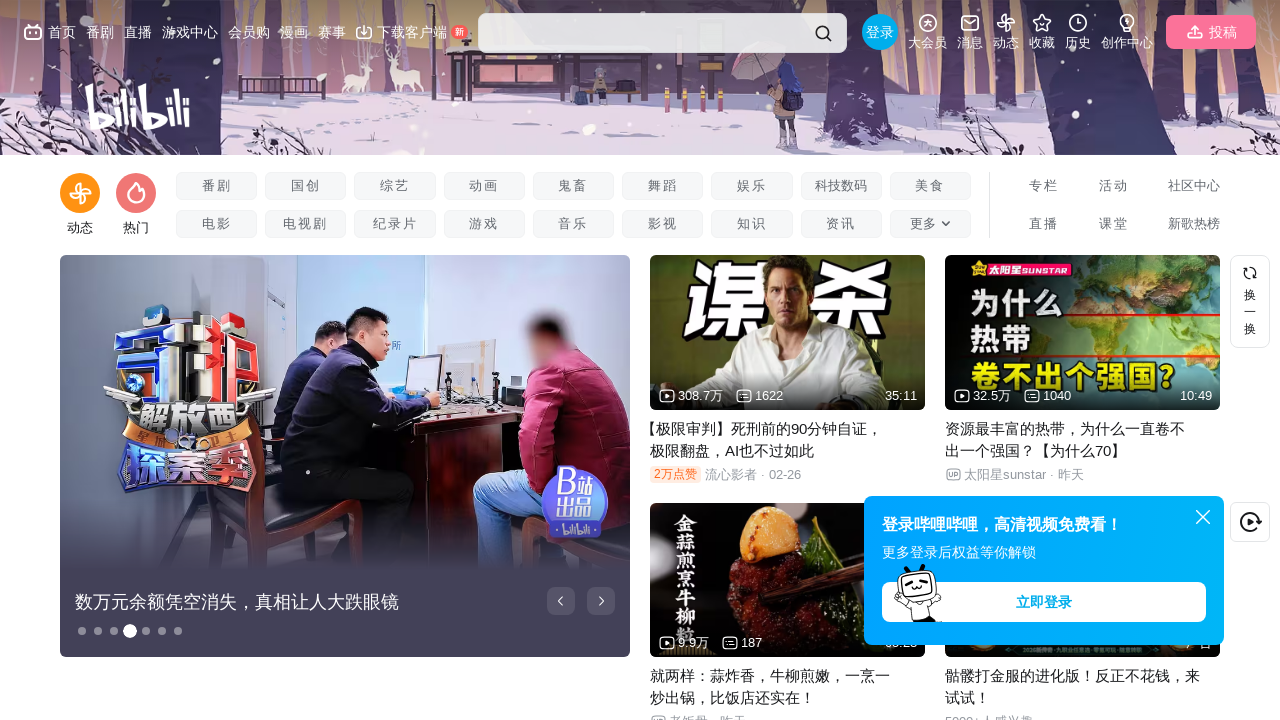

Pressed PageDown to scroll down the page
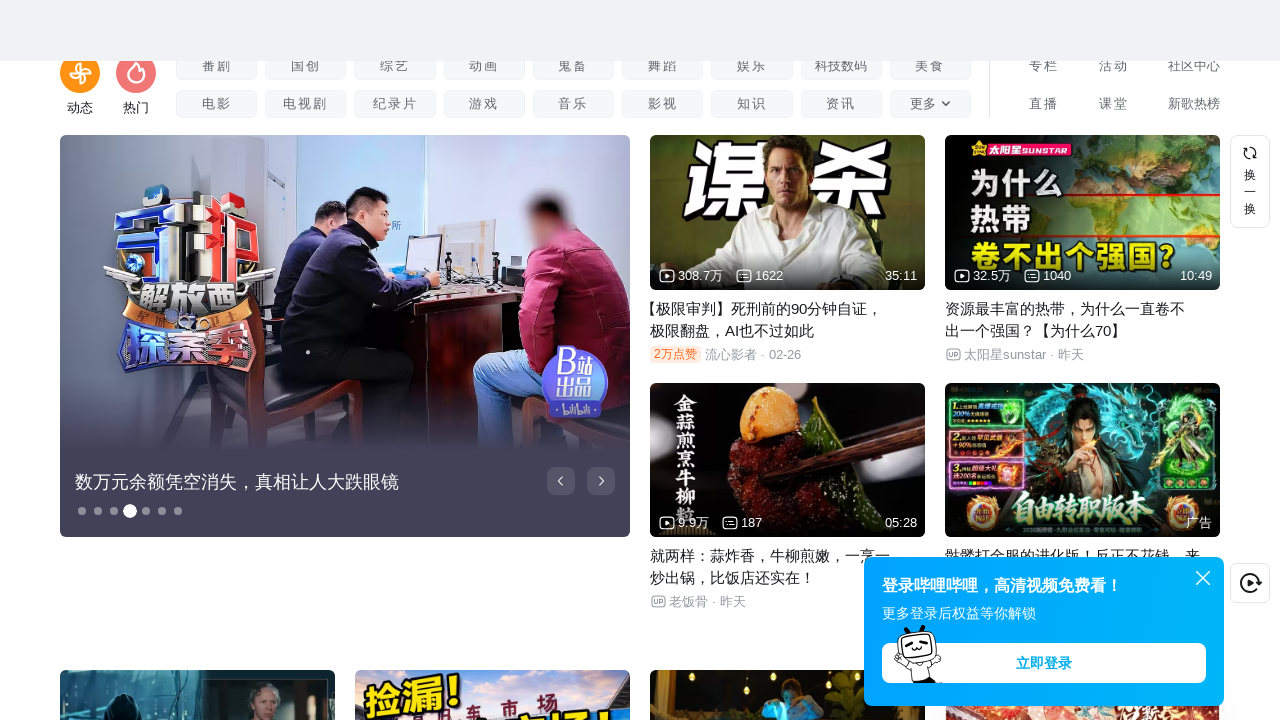

Waited 1 second for page to settle after scrolling down
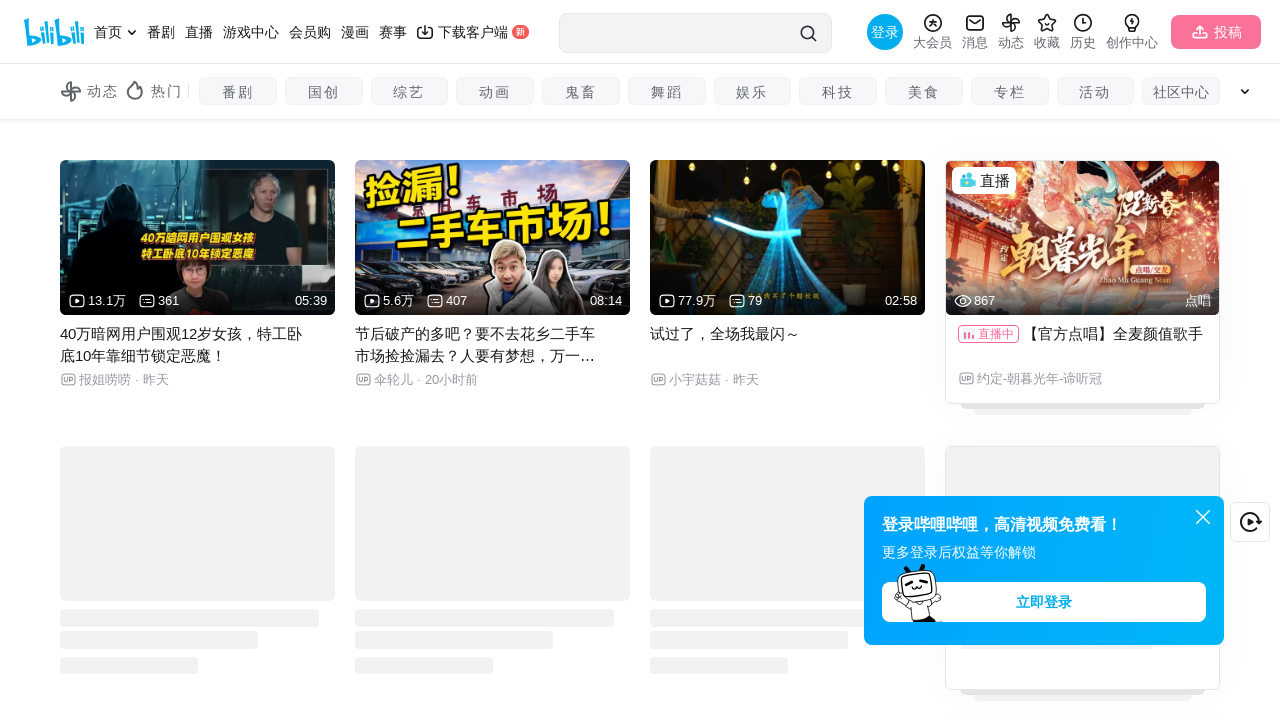

Pressed PageUp to scroll up the page
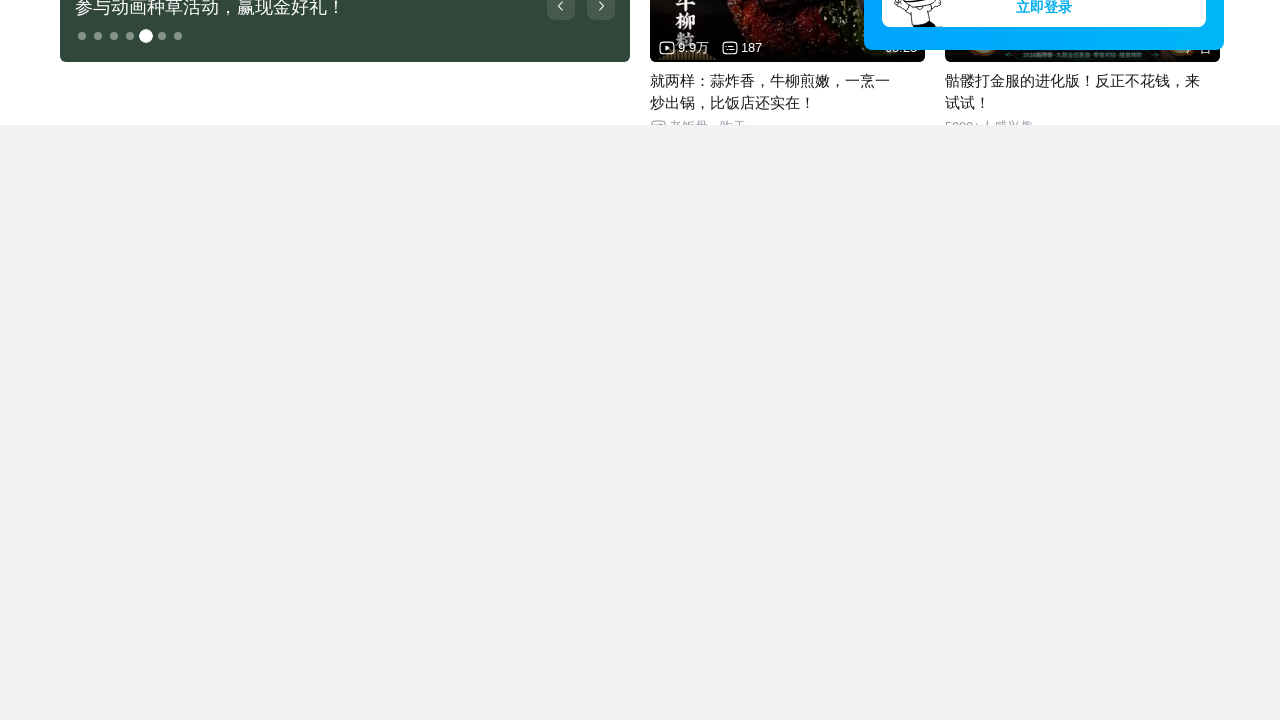

Waited 1 second for page to settle after scrolling up
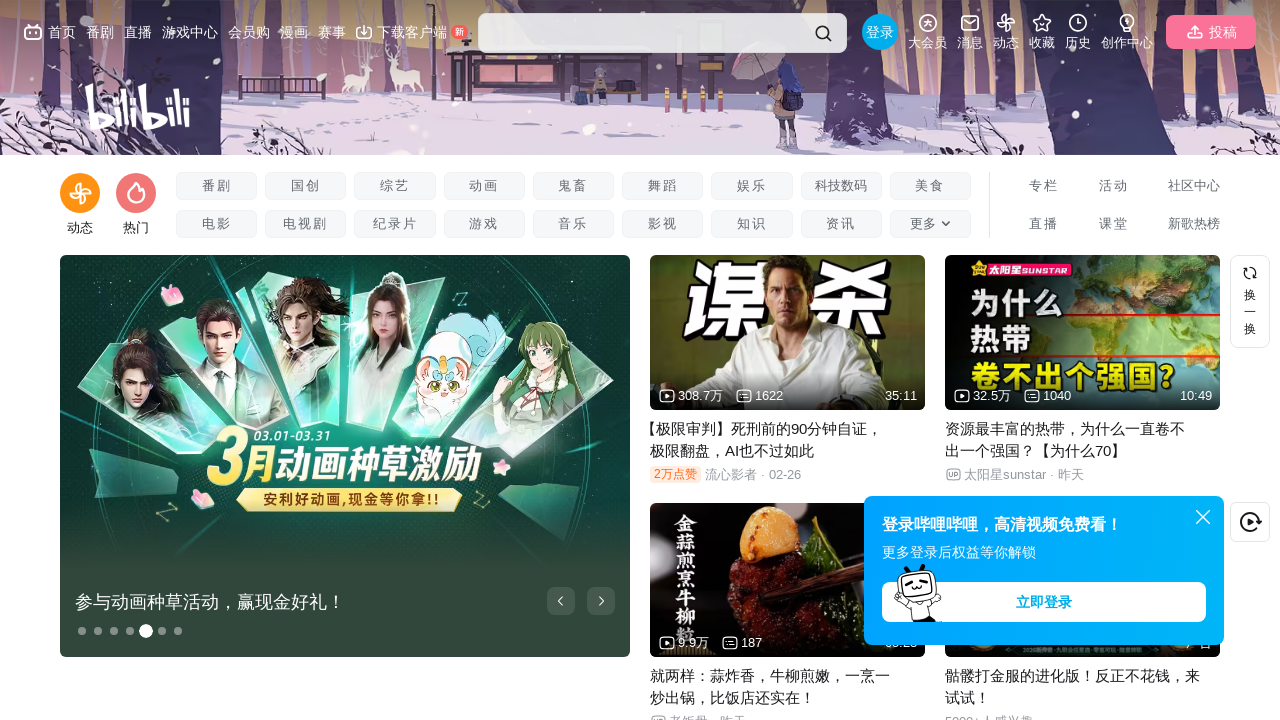

Pressed PageDown to scroll down the page
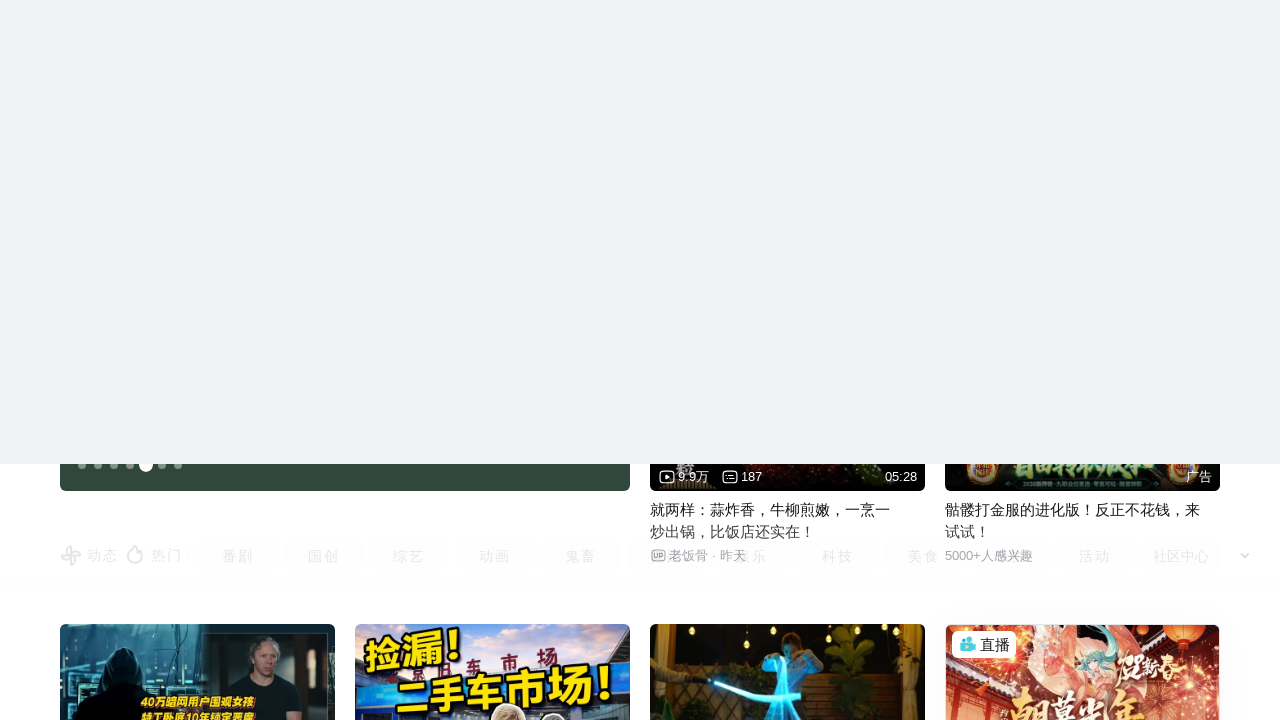

Waited 1 second for page to settle after scrolling down
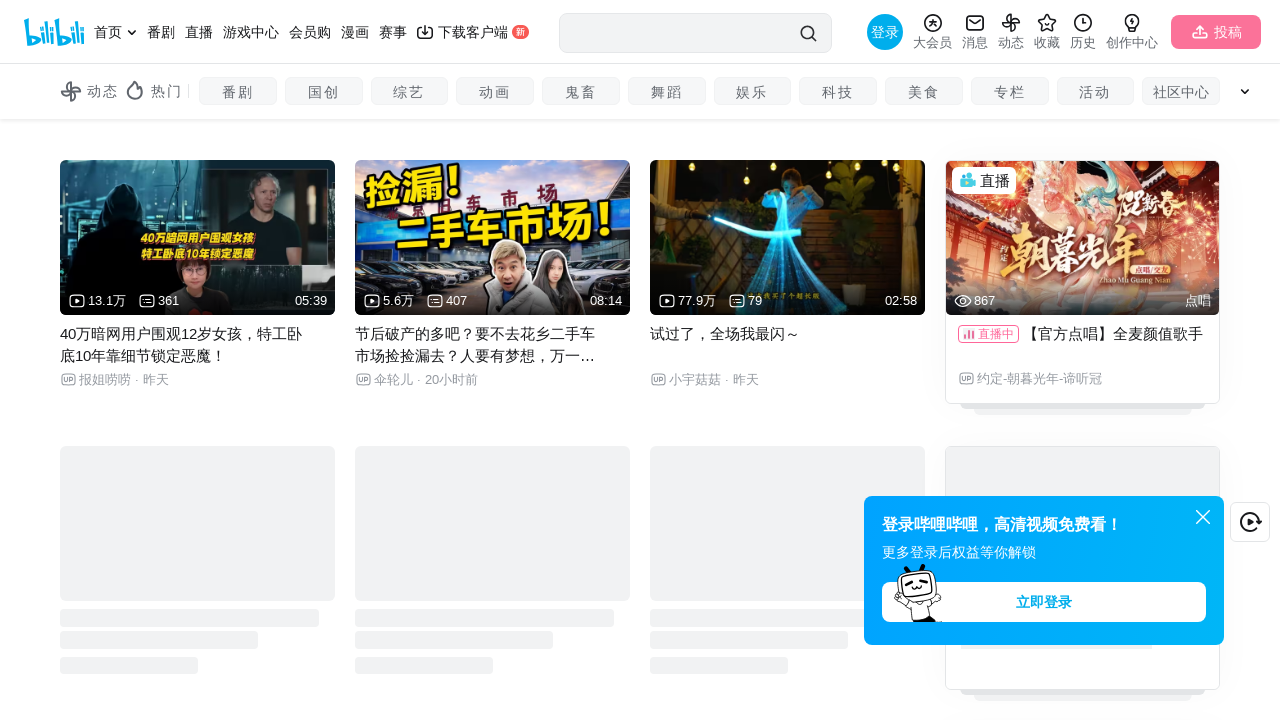

Pressed PageUp to scroll up the page
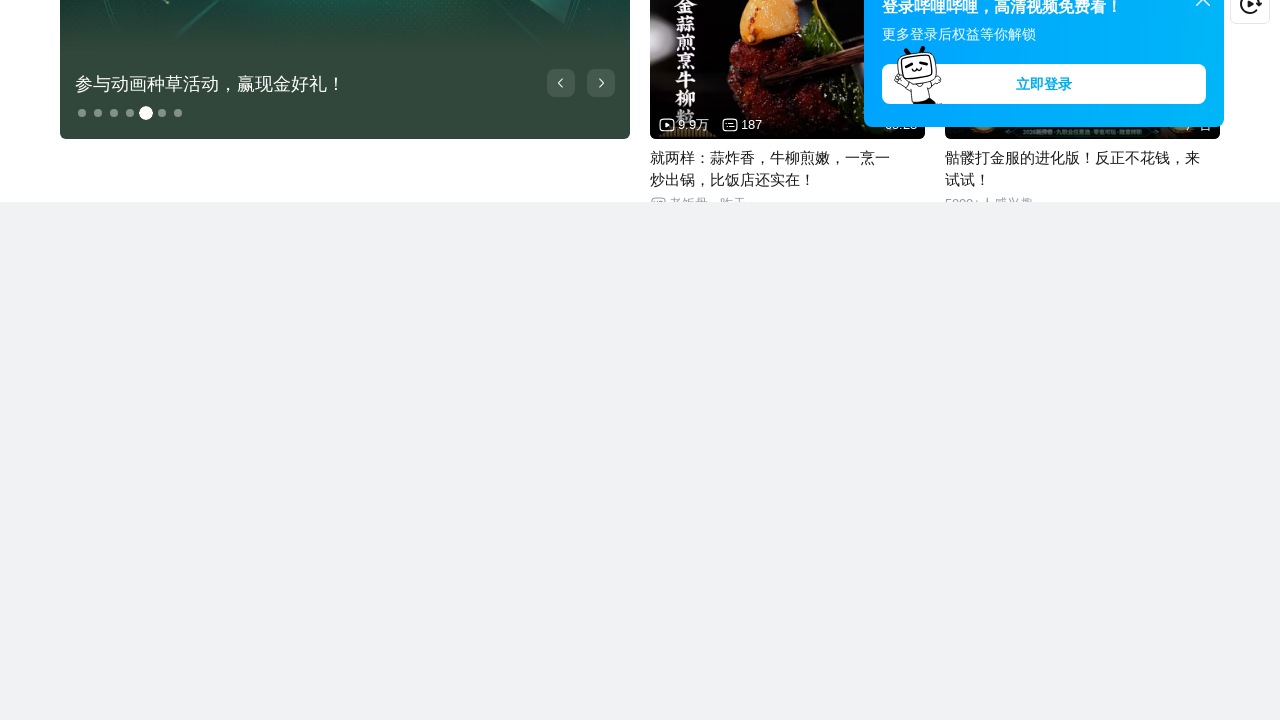

Waited 1 second for page to settle after scrolling up
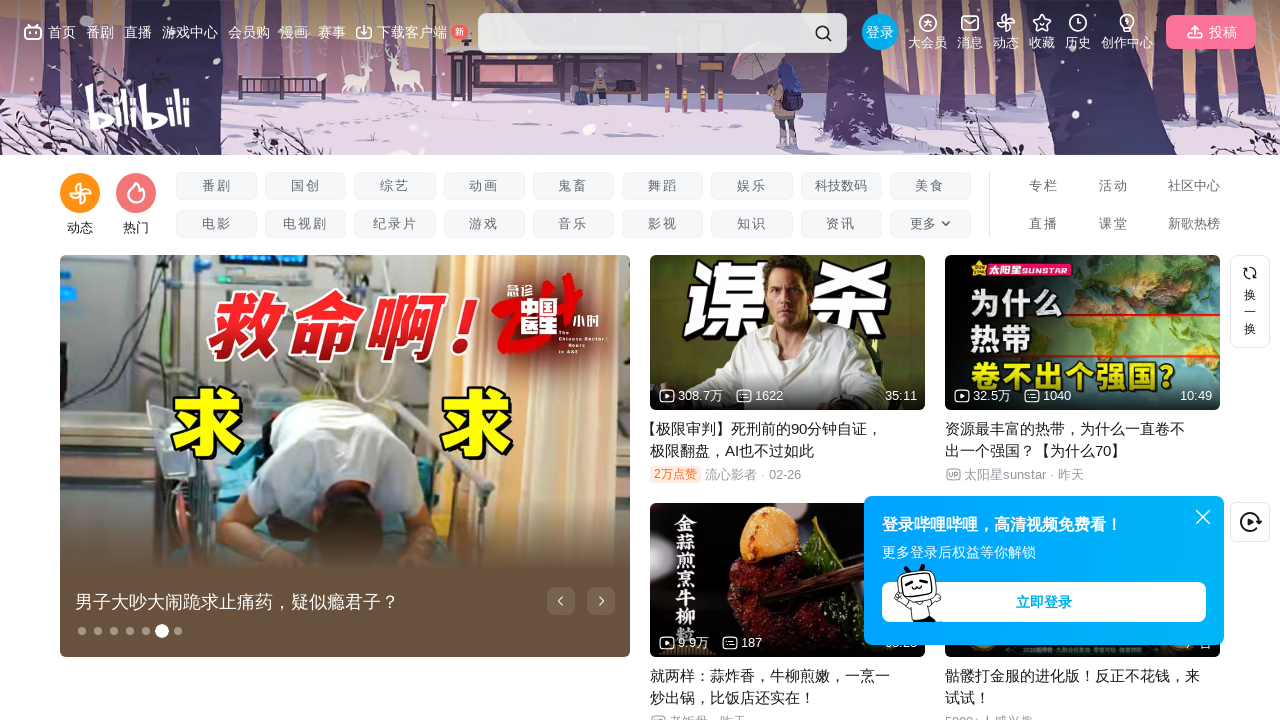

Pressed PageDown to scroll down the page
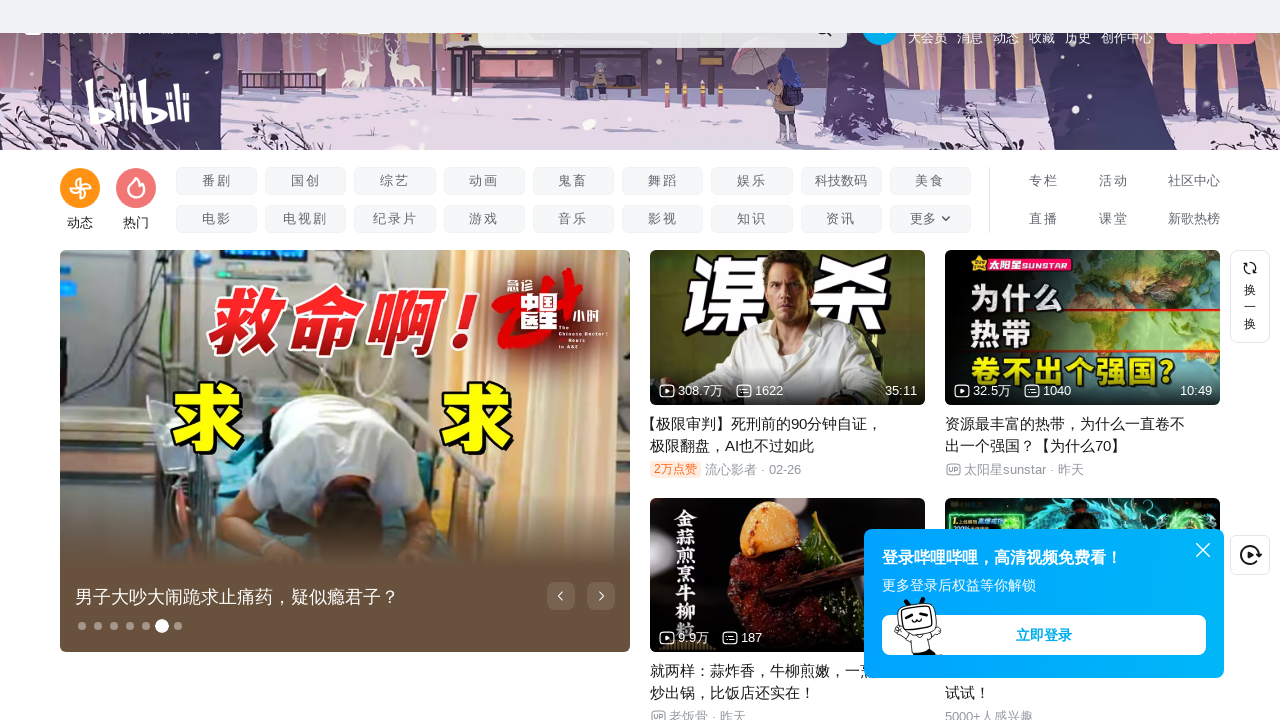

Waited 1 second for page to settle after scrolling down
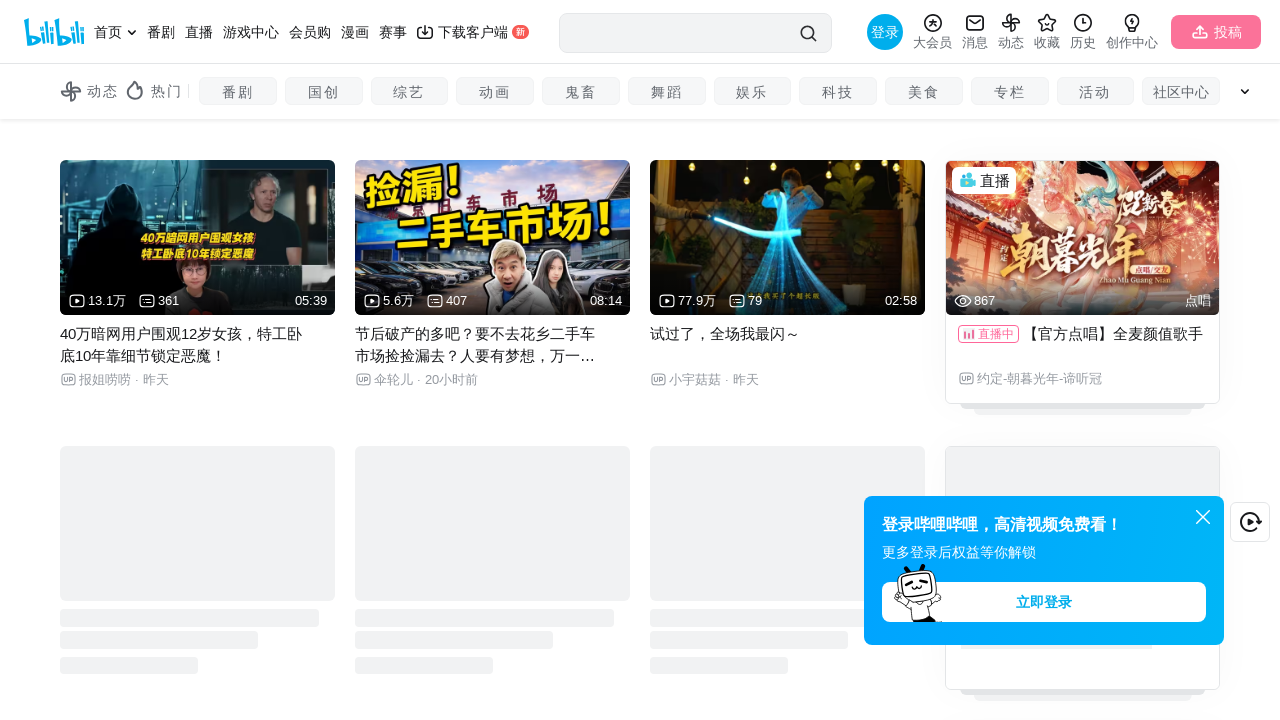

Pressed PageUp to scroll up the page
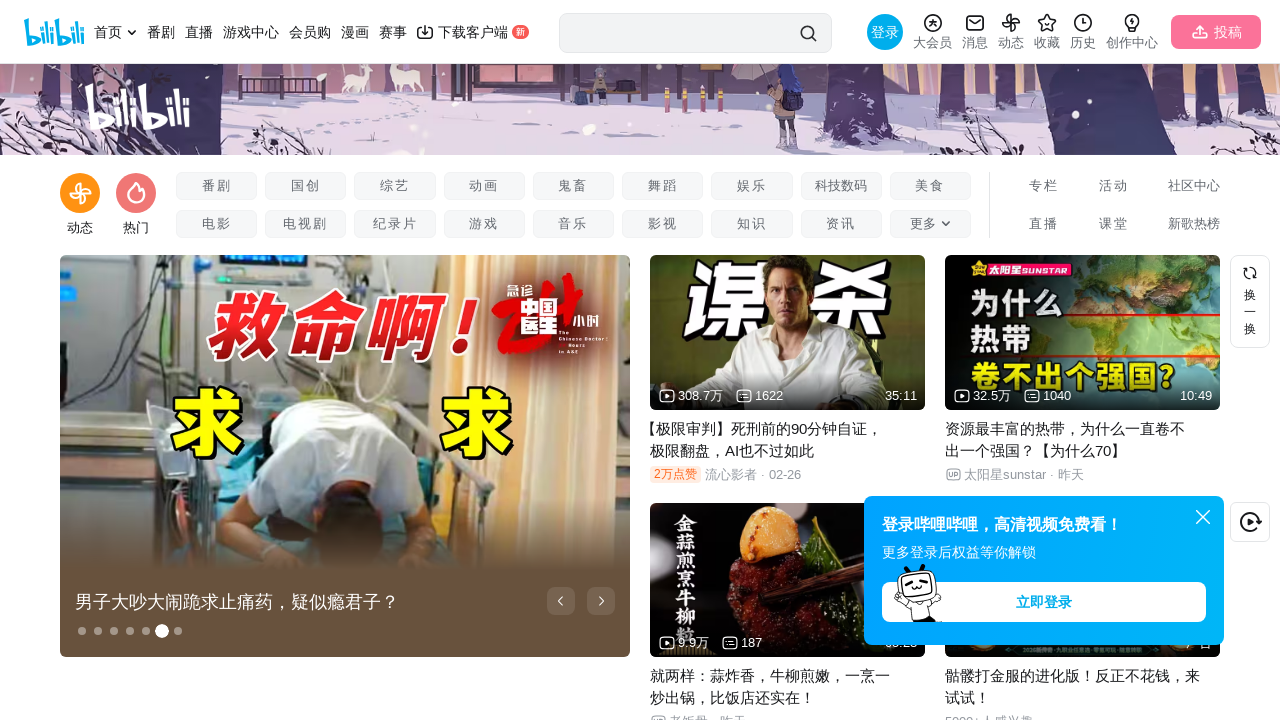

Waited 1 second for page to settle after scrolling up
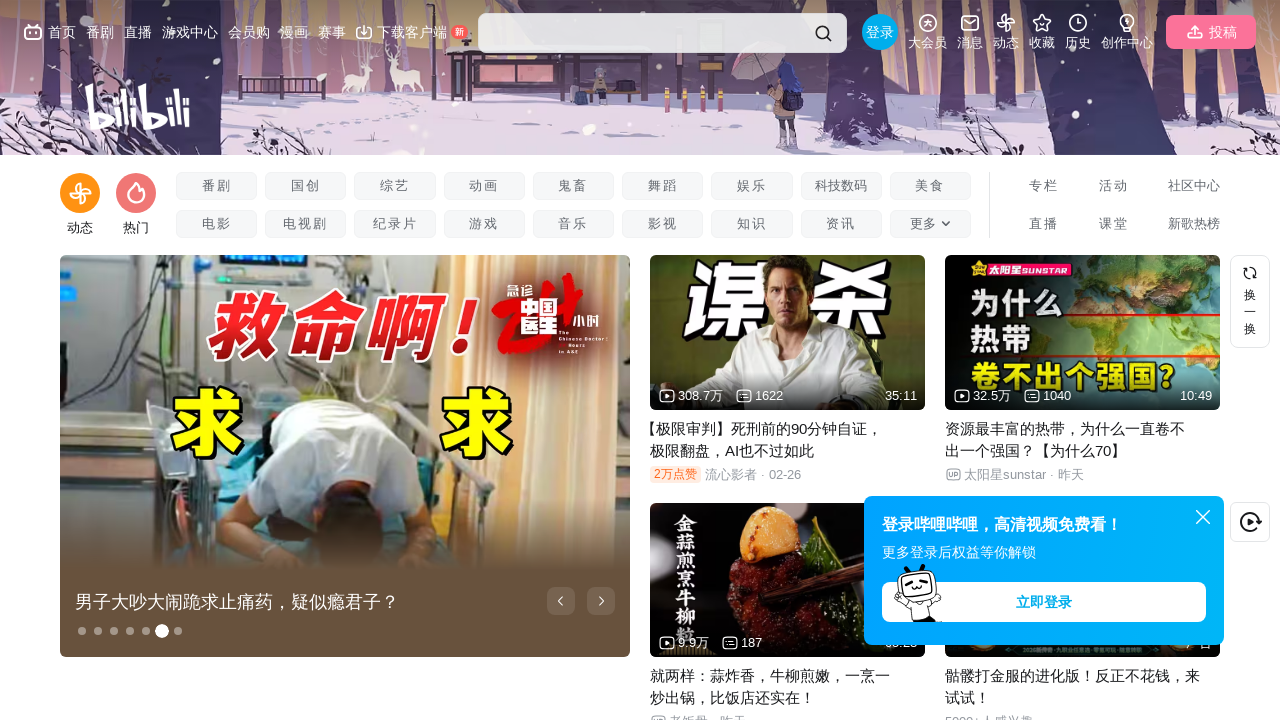

Pressed PageDown to scroll down the page
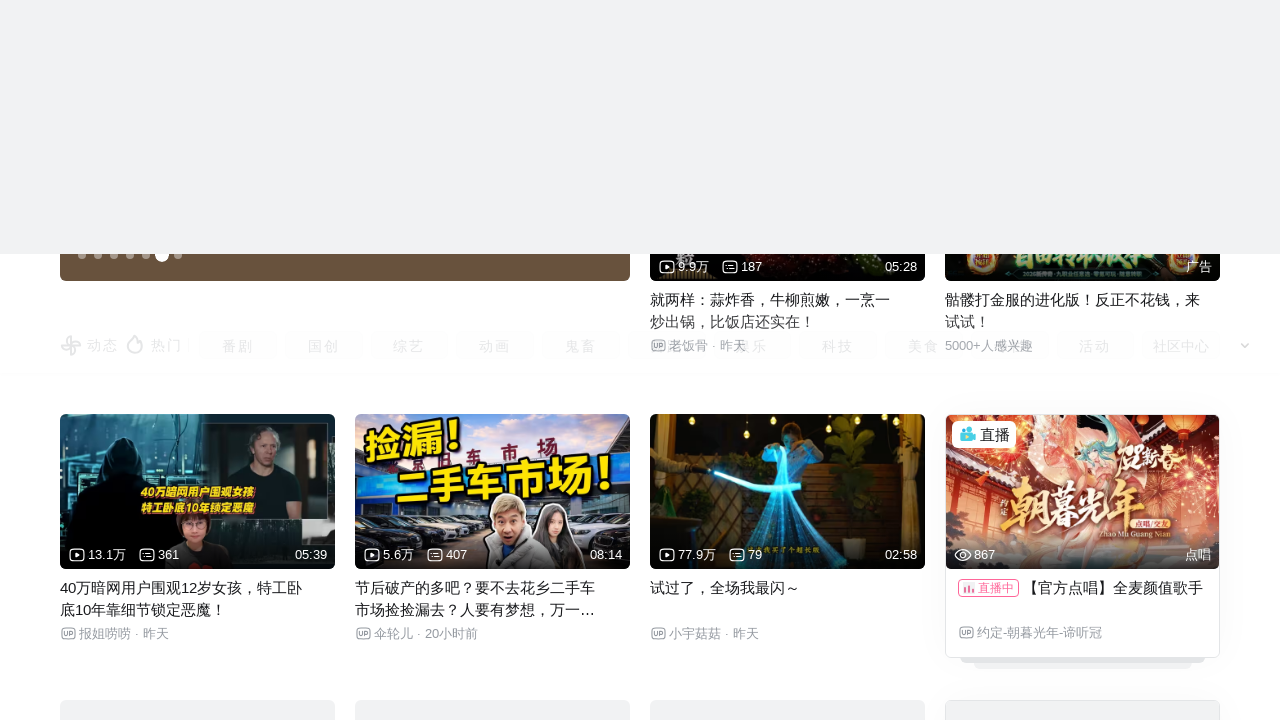

Waited 1 second for page to settle after scrolling down
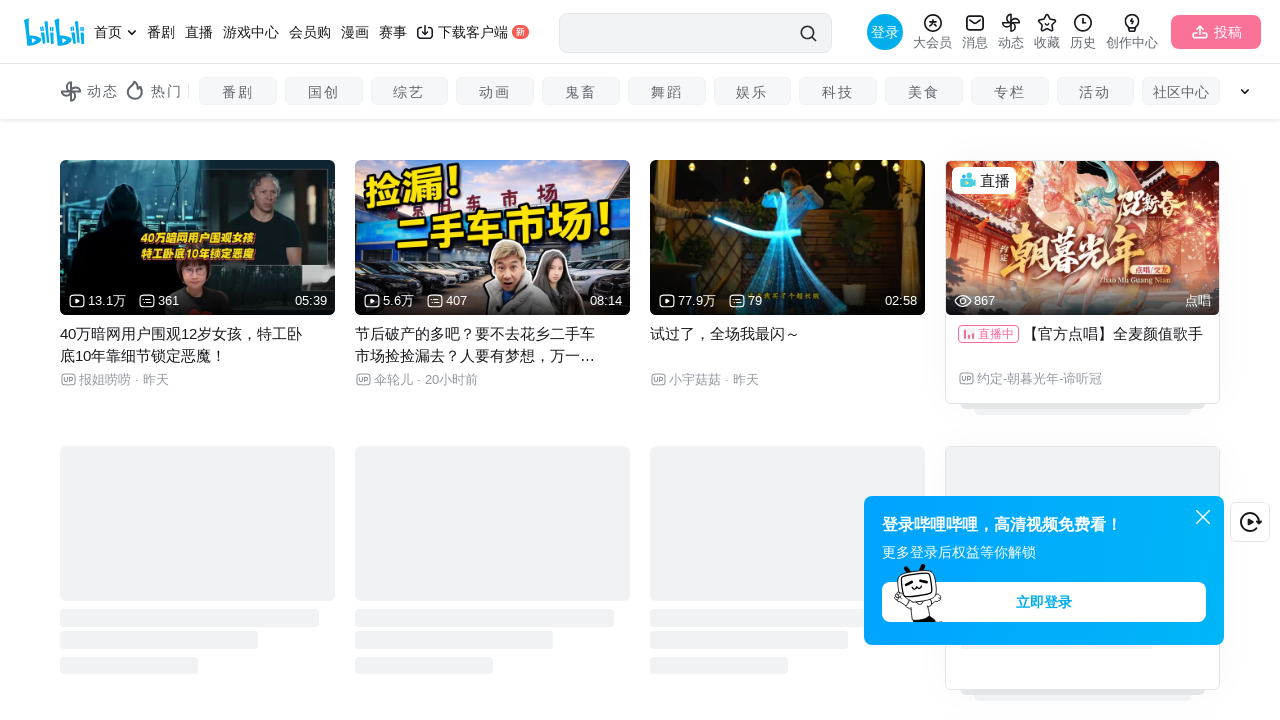

Pressed PageUp to scroll up the page
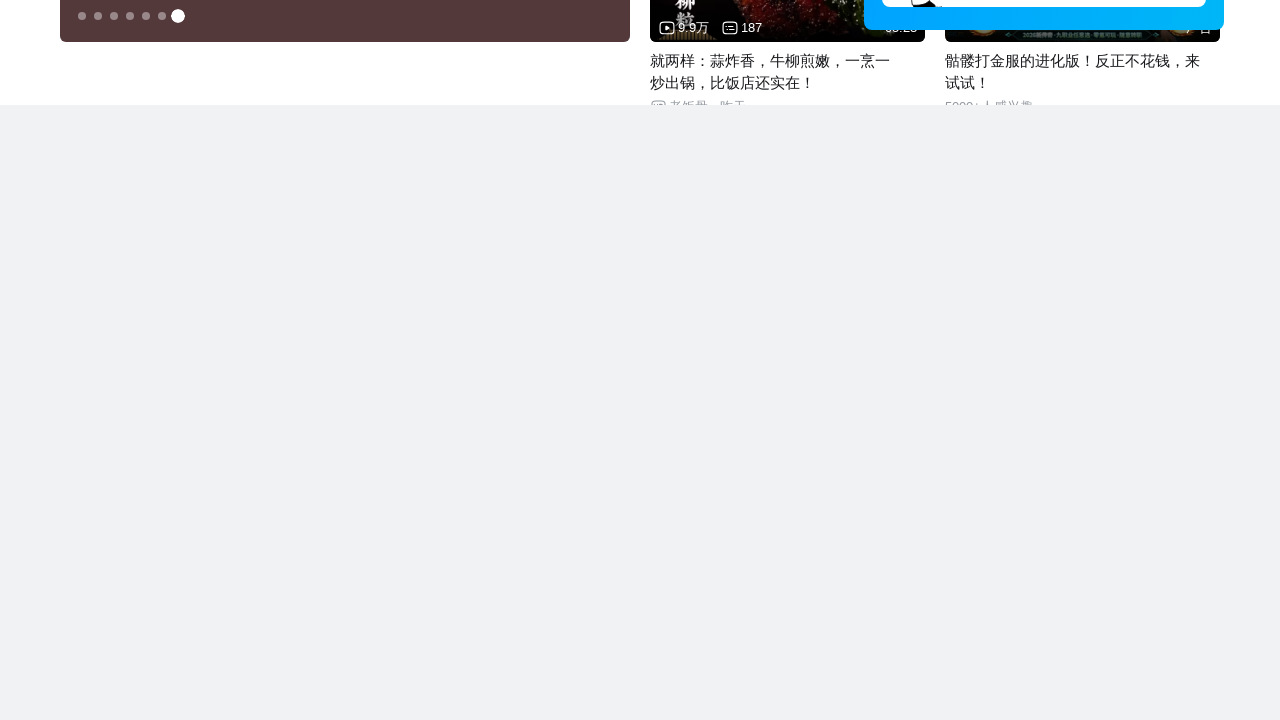

Waited 1 second for page to settle after scrolling up
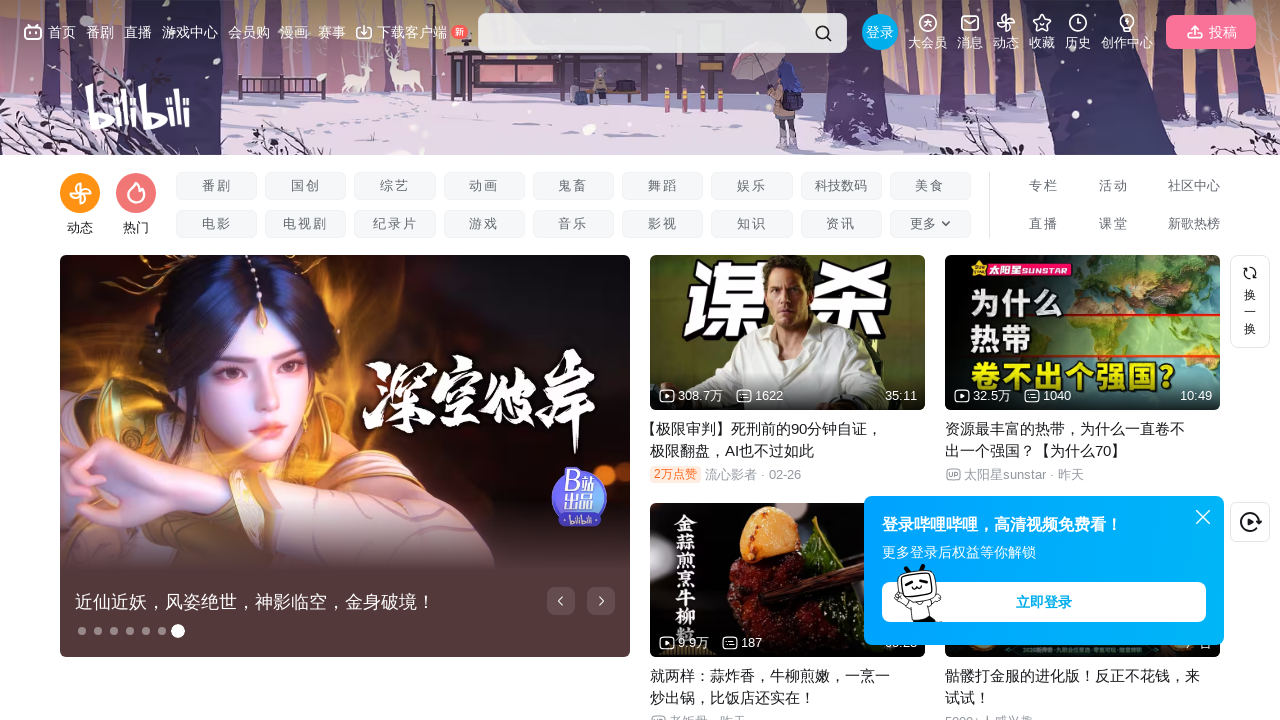

Pressed PageDown to scroll down the page
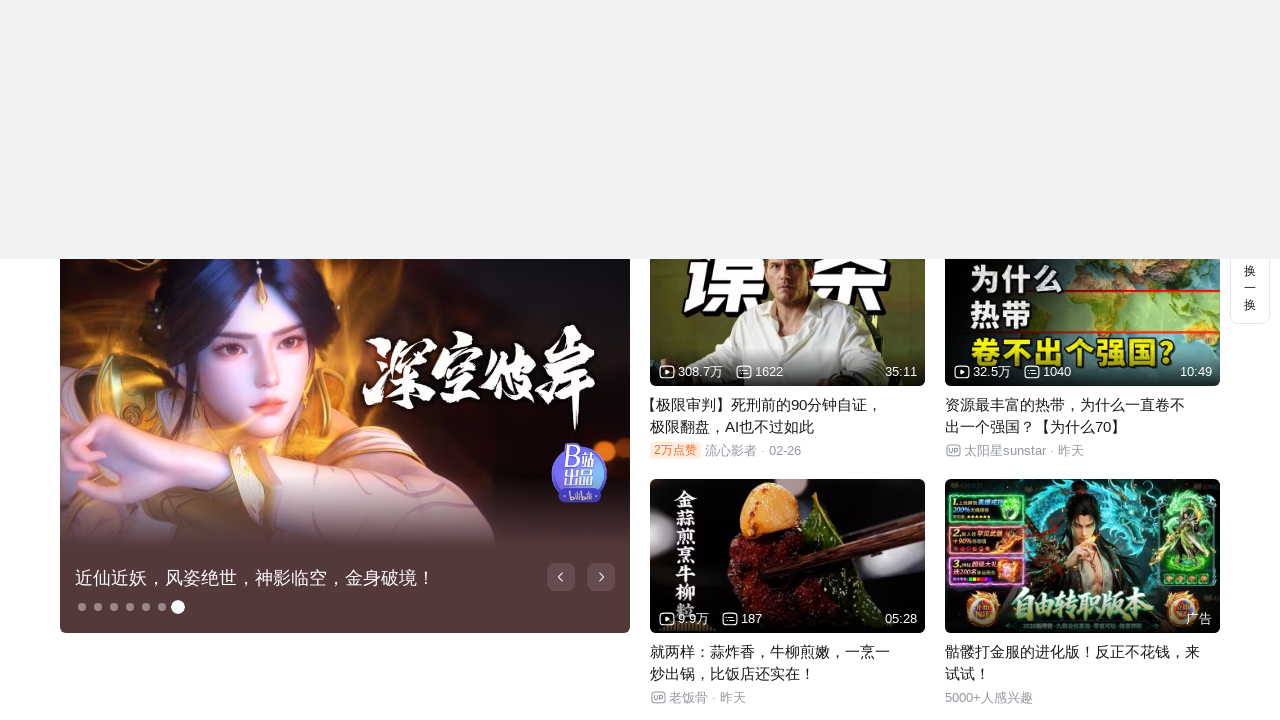

Waited 1 second for page to settle after scrolling down
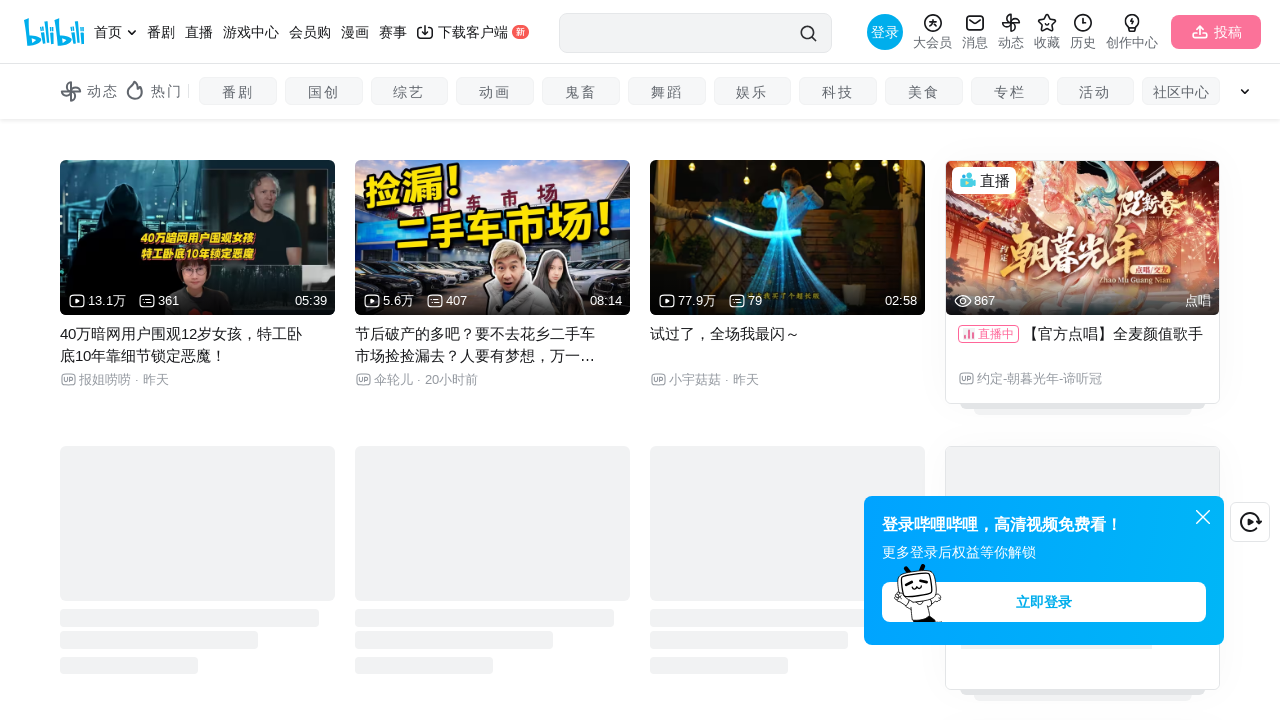

Pressed PageUp to scroll up the page
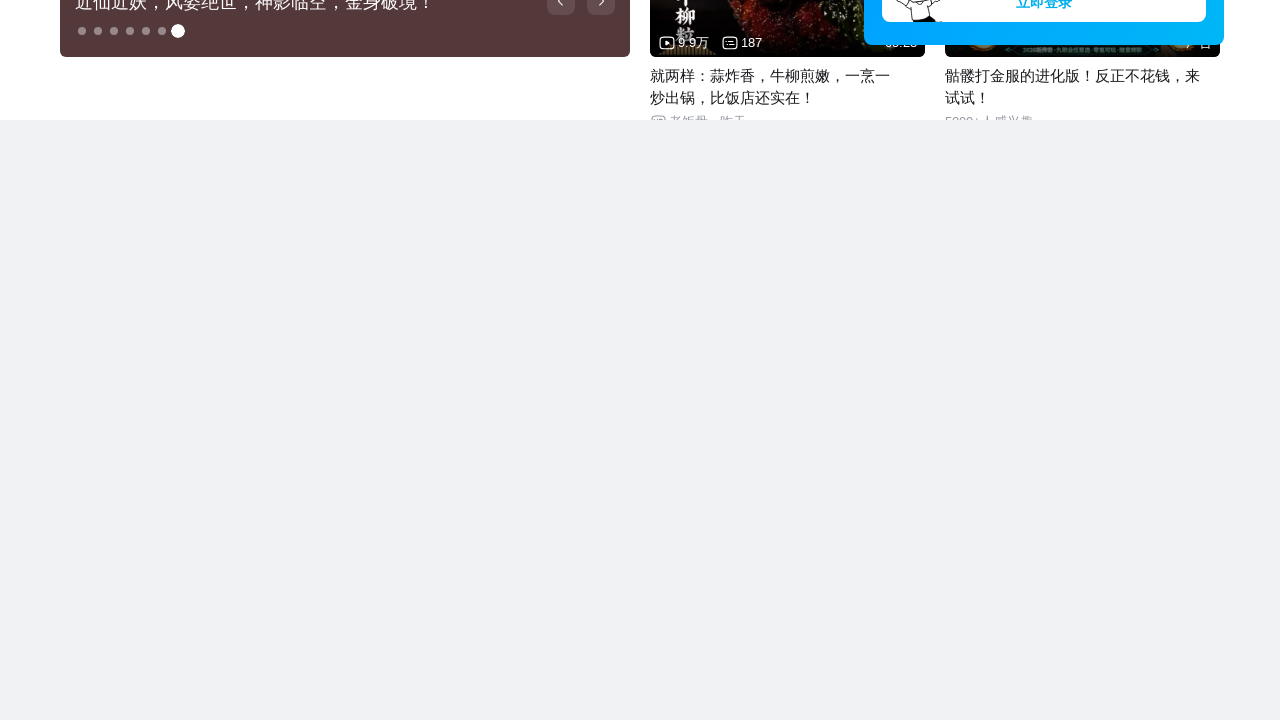

Waited 1 second for page to settle after scrolling up
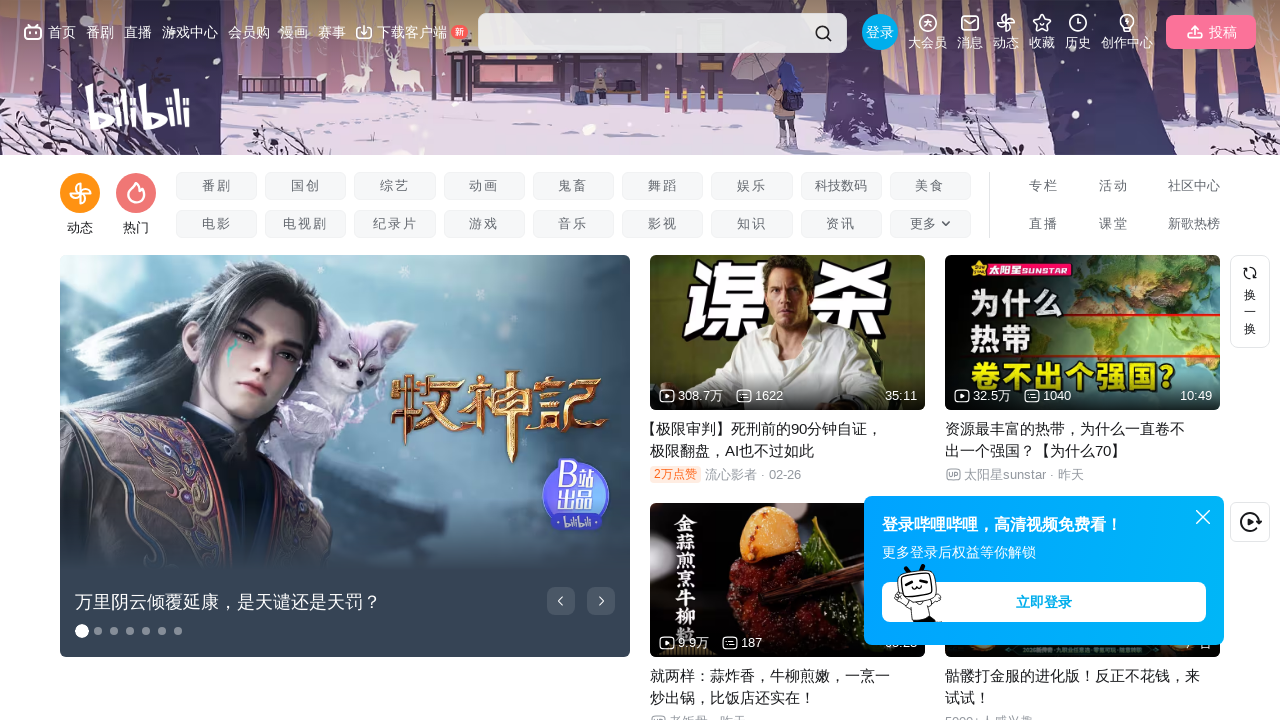

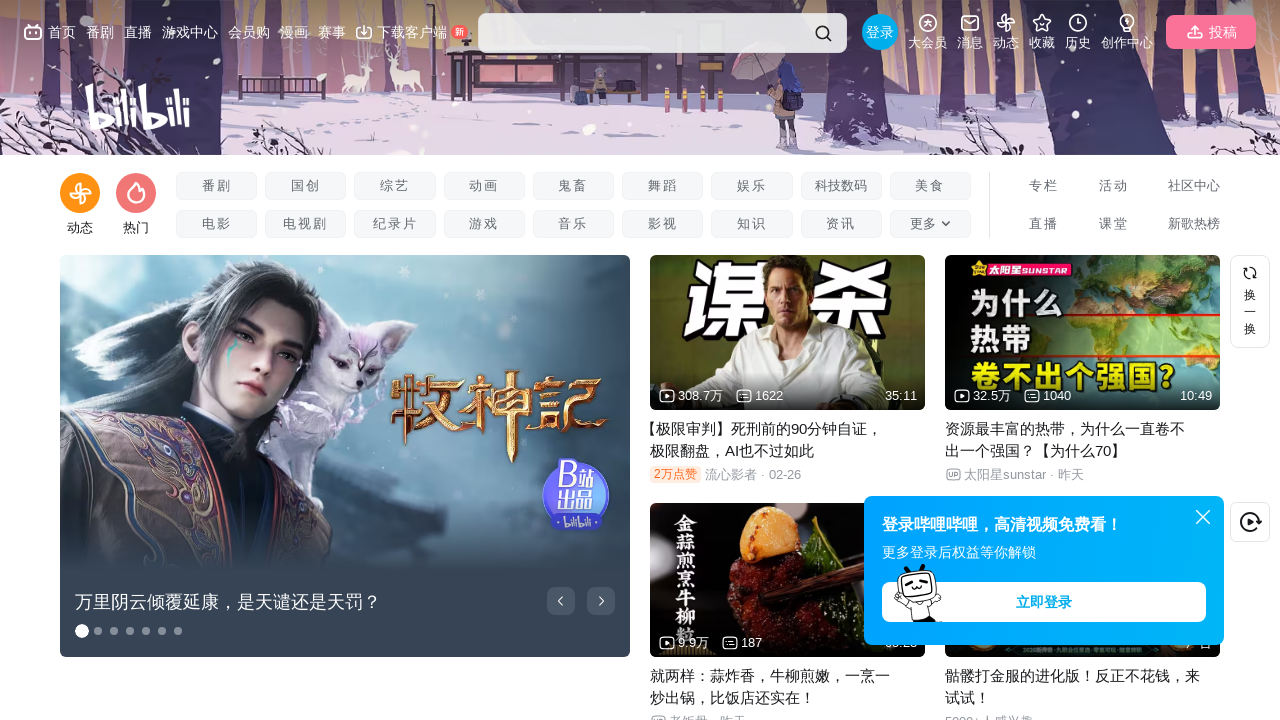